Tests the Input page by entering random numbers and verifying the input field accepts and displays the correct values.

Starting URL: https://the-internet.herokuapp.com/

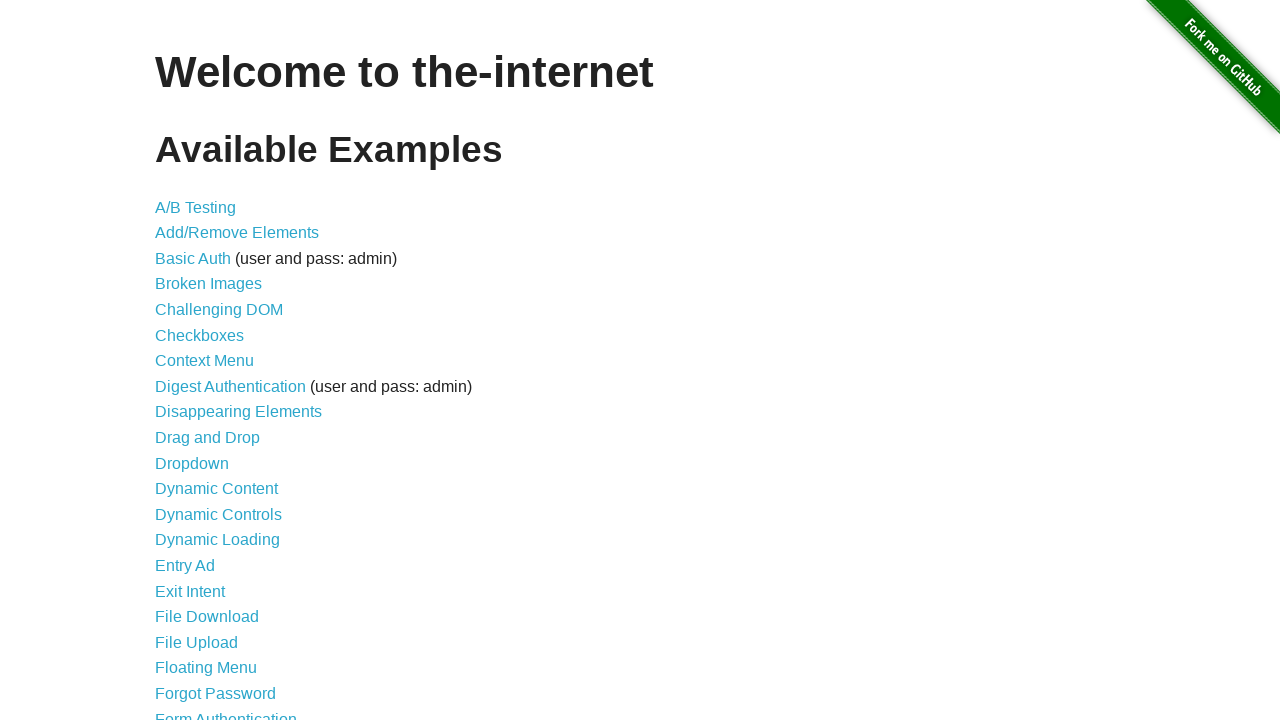

Clicked on Inputs link at (176, 361) on a[href='/inputs']
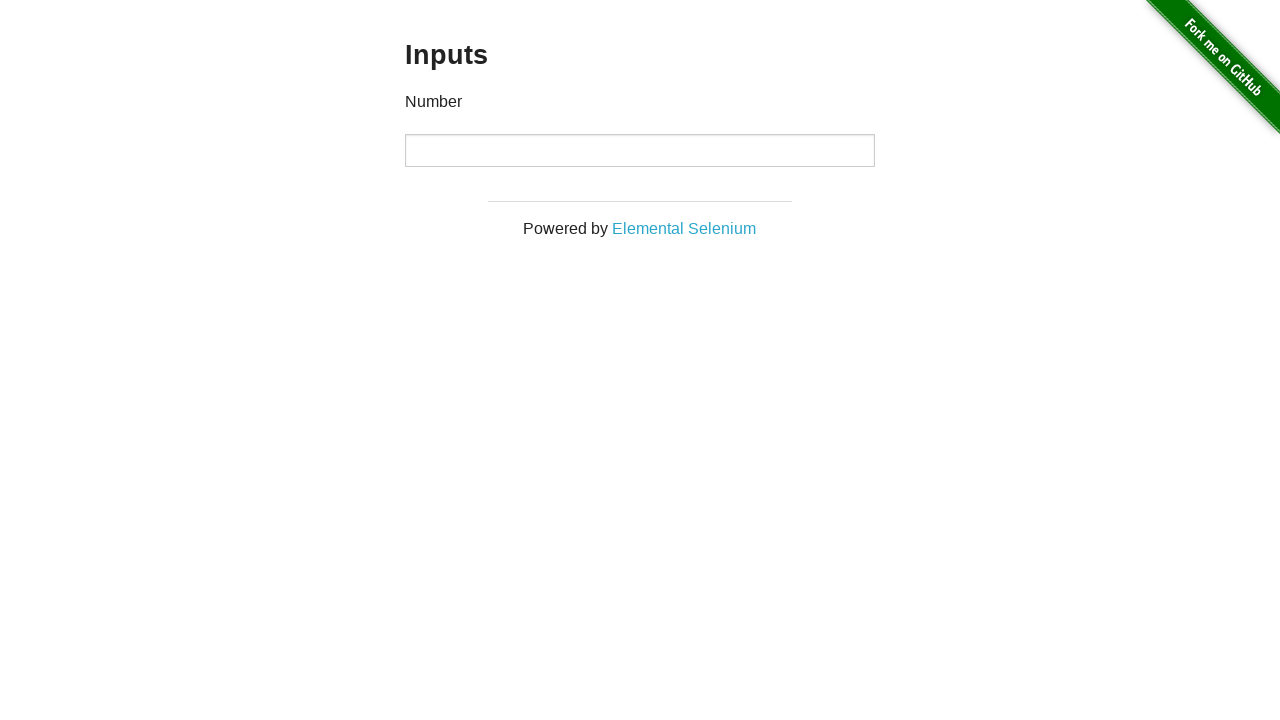

Input field loaded
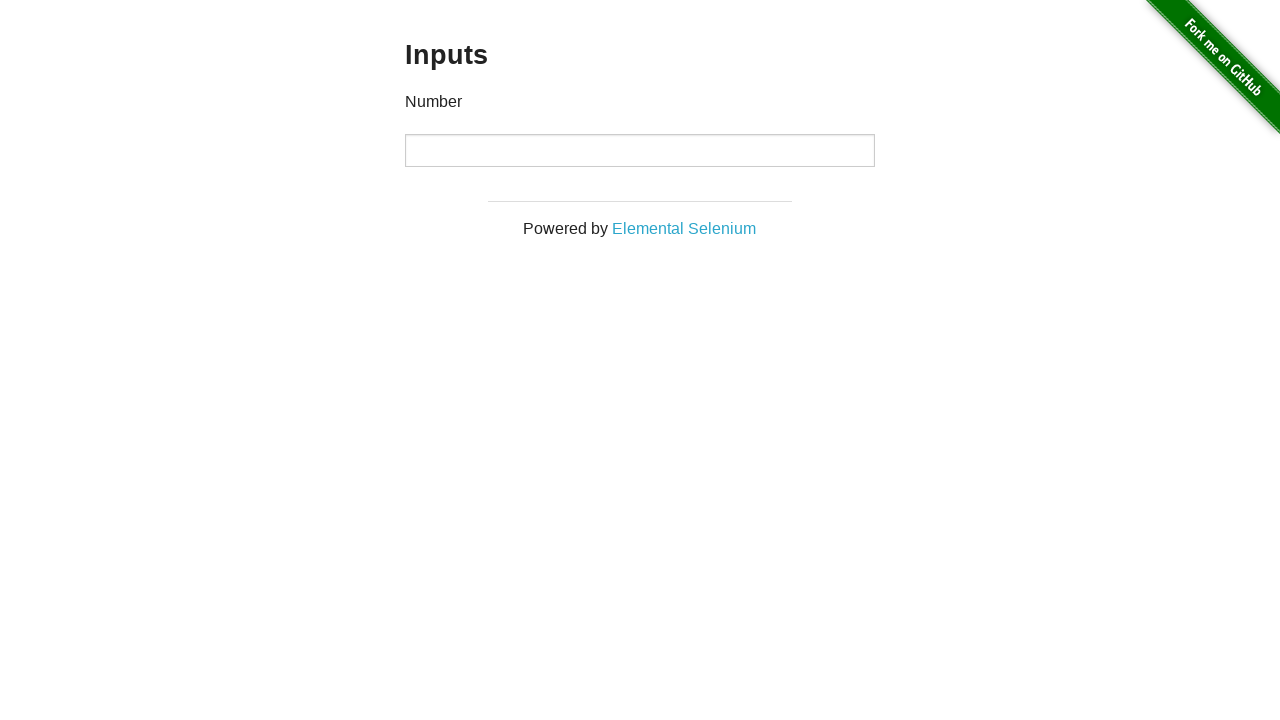

Cleared input field (iteration 1/10) on input[type='number']
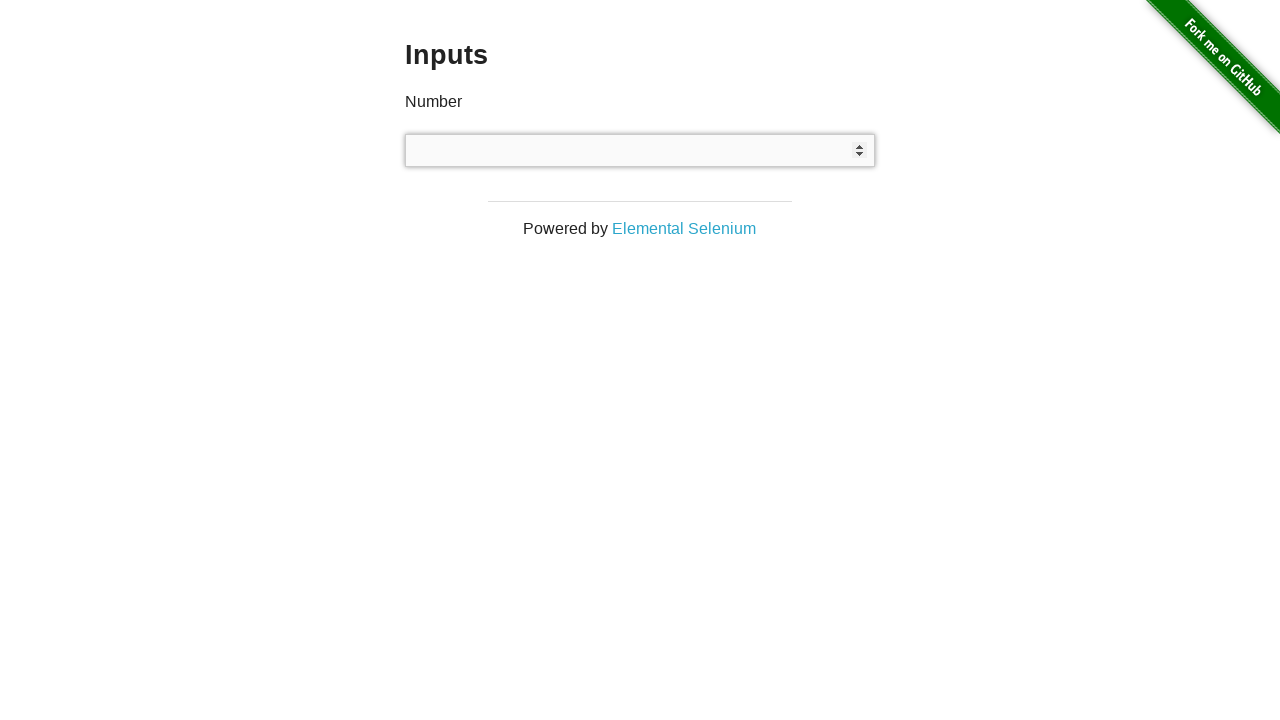

Entered random number 4536 into input field on input[type='number']
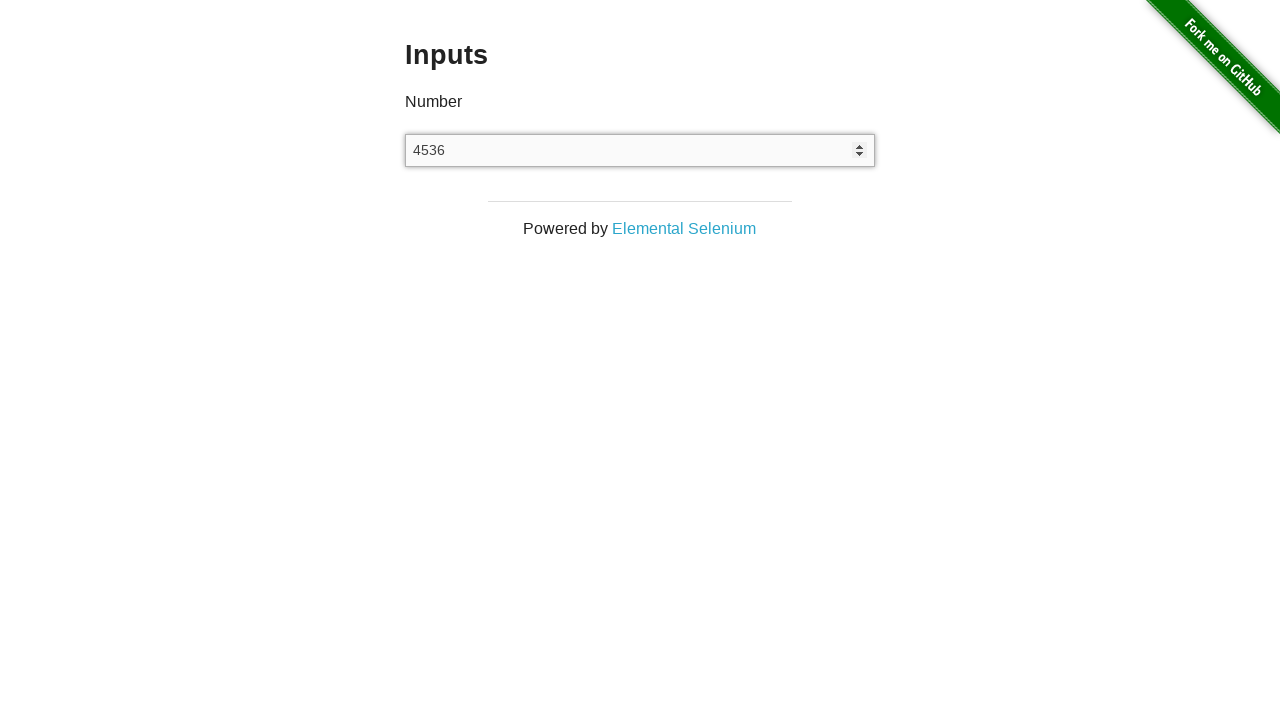

Cleared input field (iteration 2/10) on input[type='number']
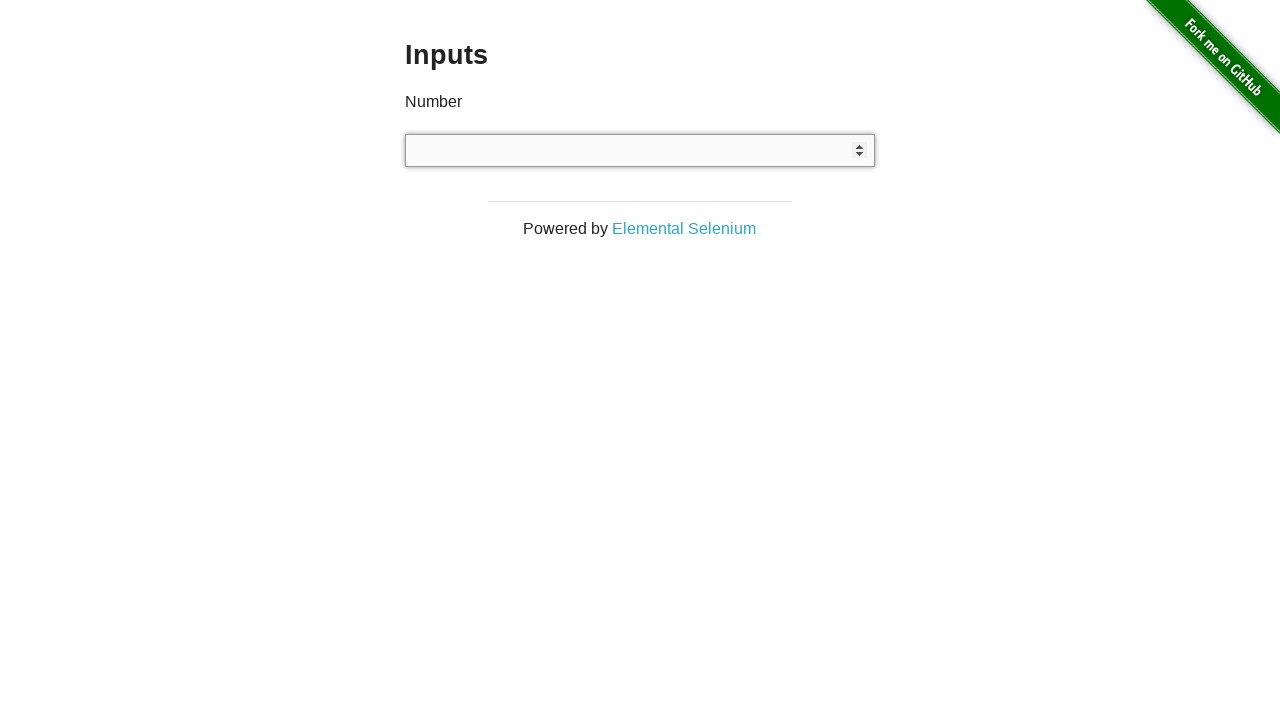

Entered random number 5559 into input field on input[type='number']
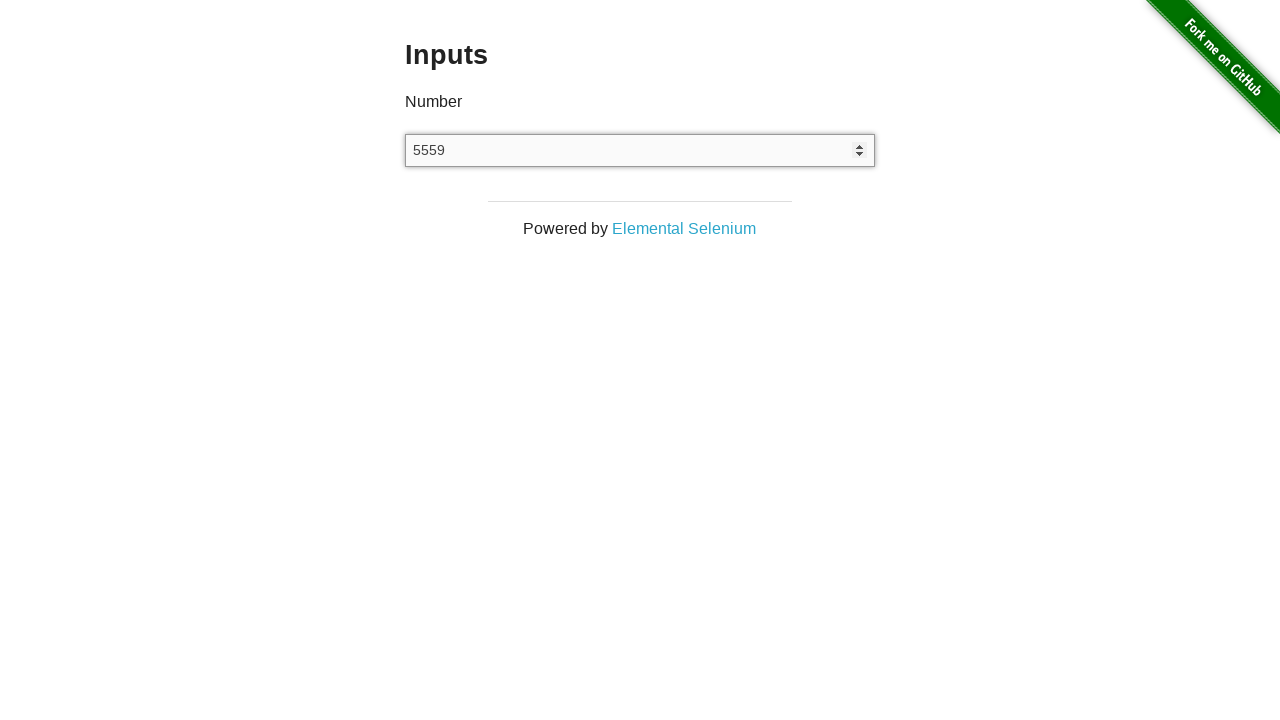

Cleared input field (iteration 3/10) on input[type='number']
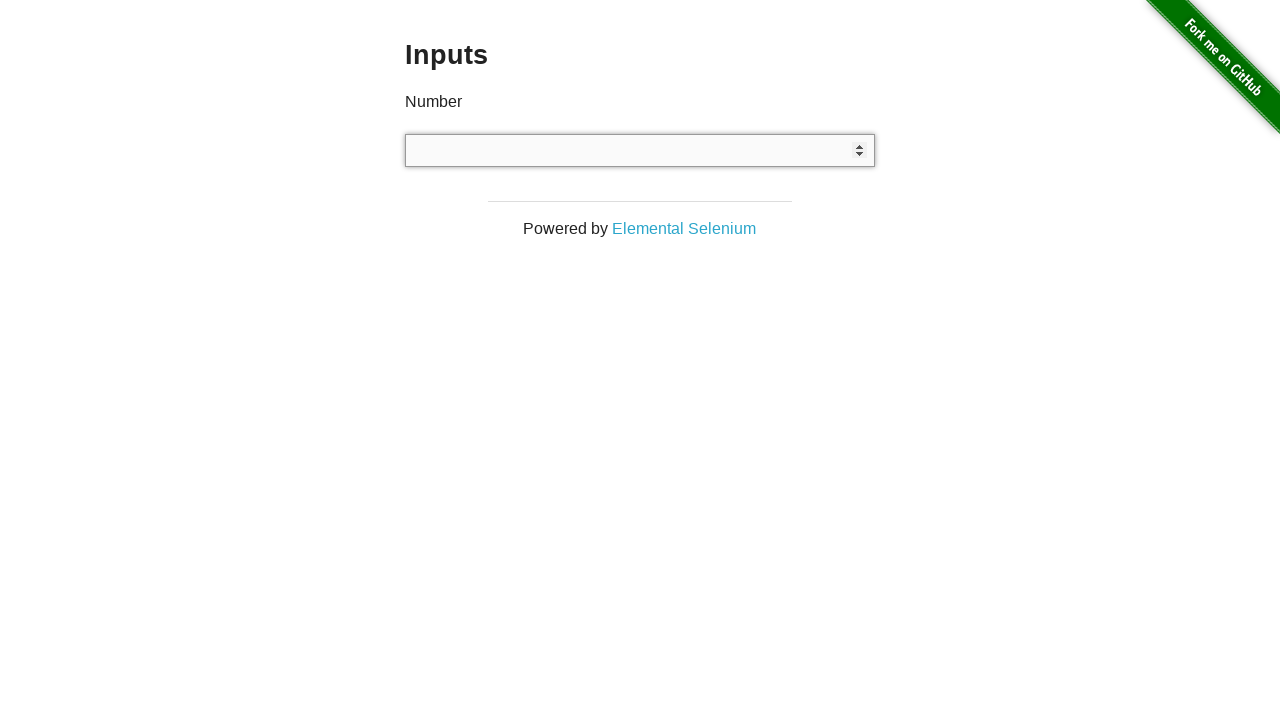

Entered random number 5130 into input field on input[type='number']
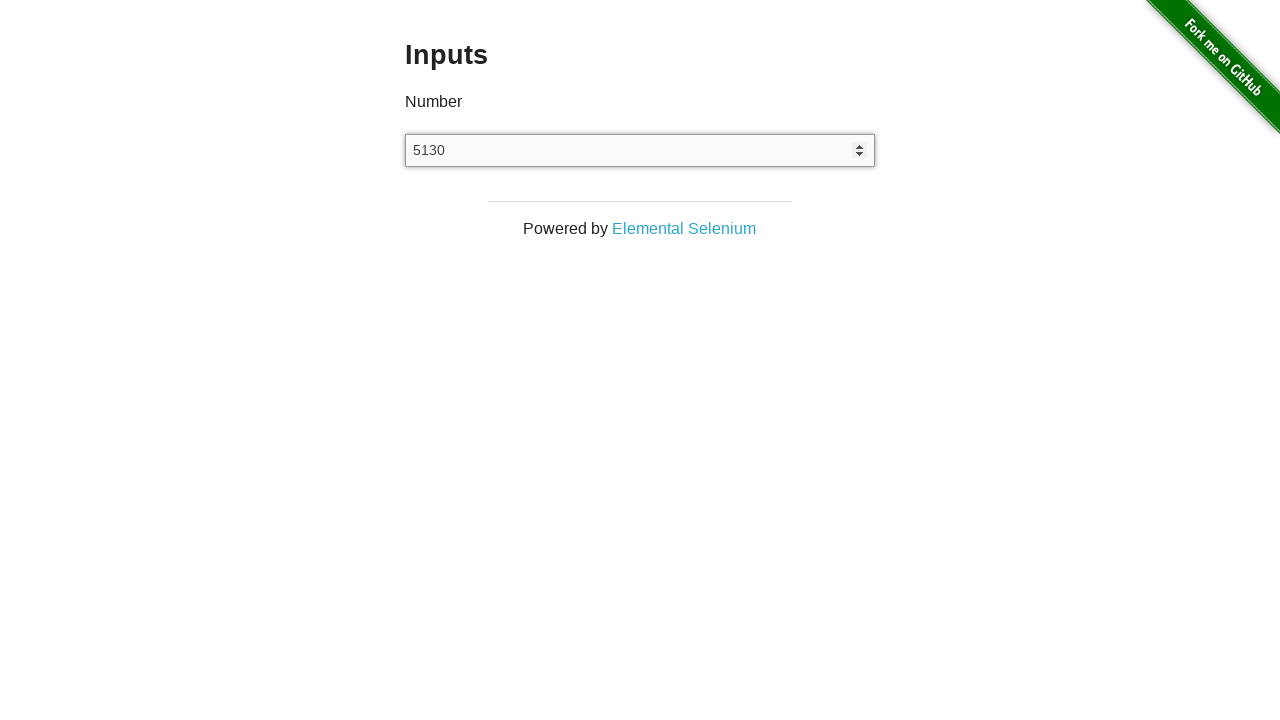

Cleared input field (iteration 4/10) on input[type='number']
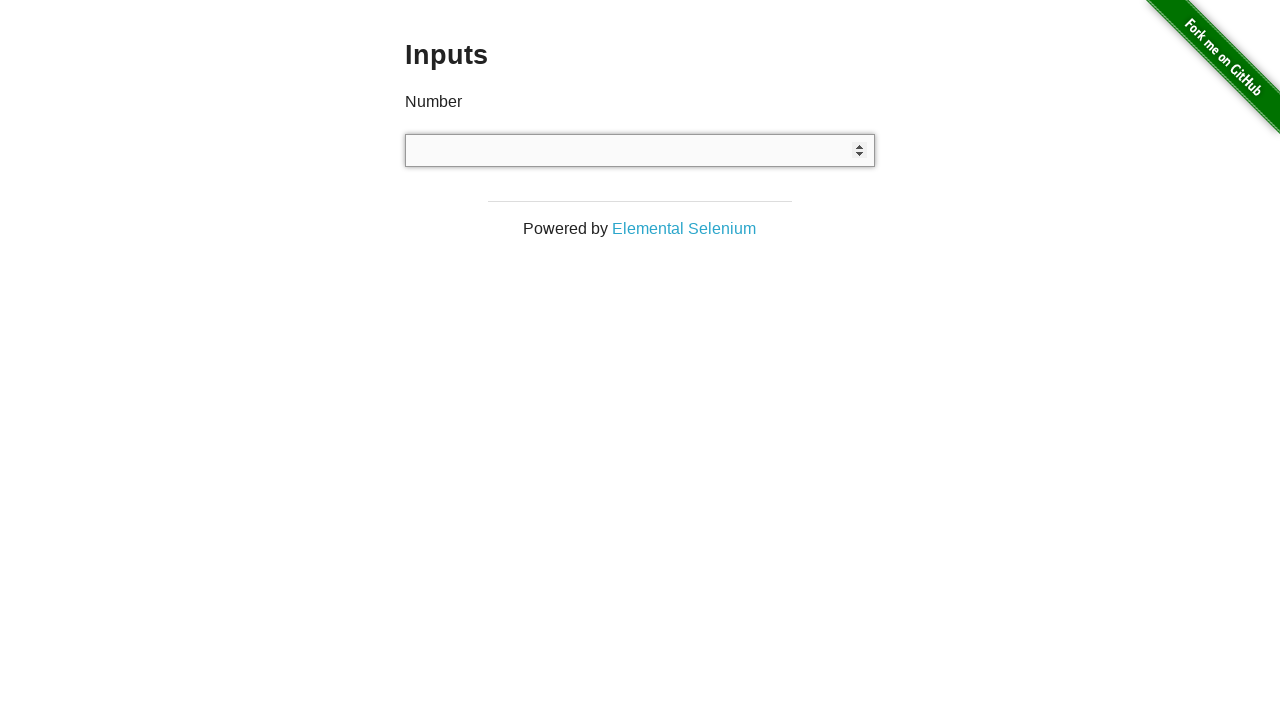

Entered random number 7851 into input field on input[type='number']
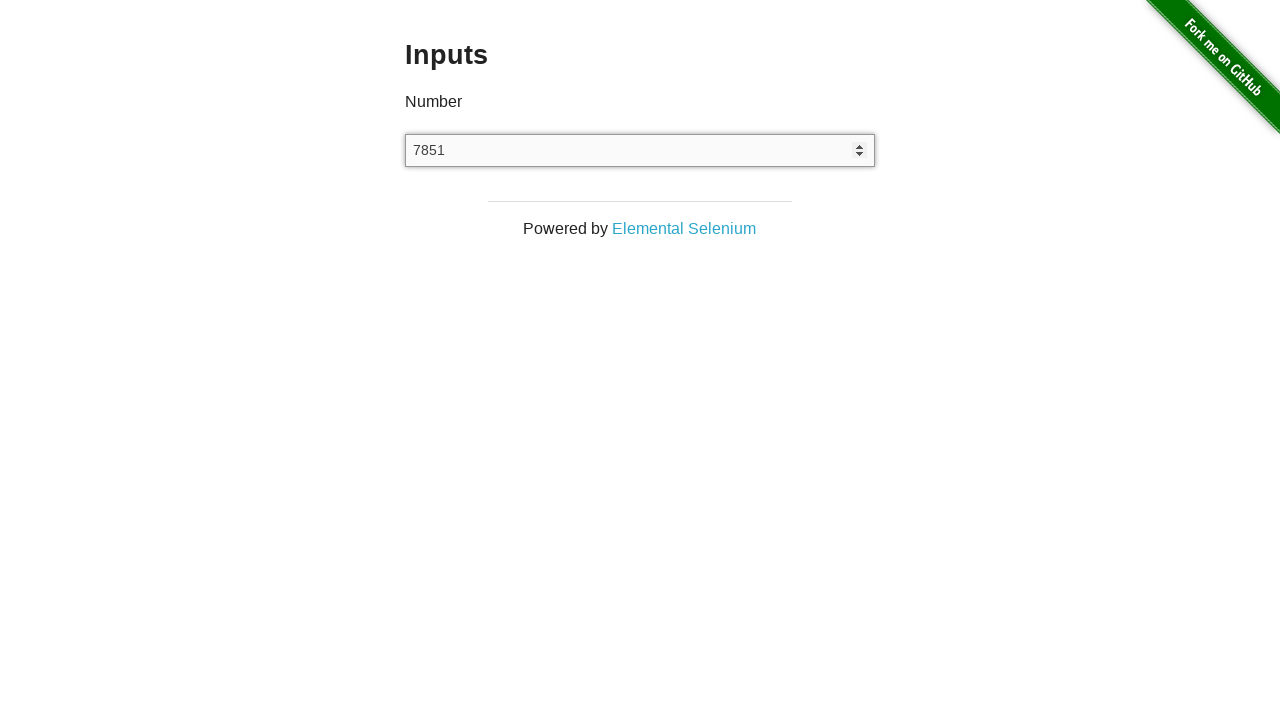

Cleared input field (iteration 5/10) on input[type='number']
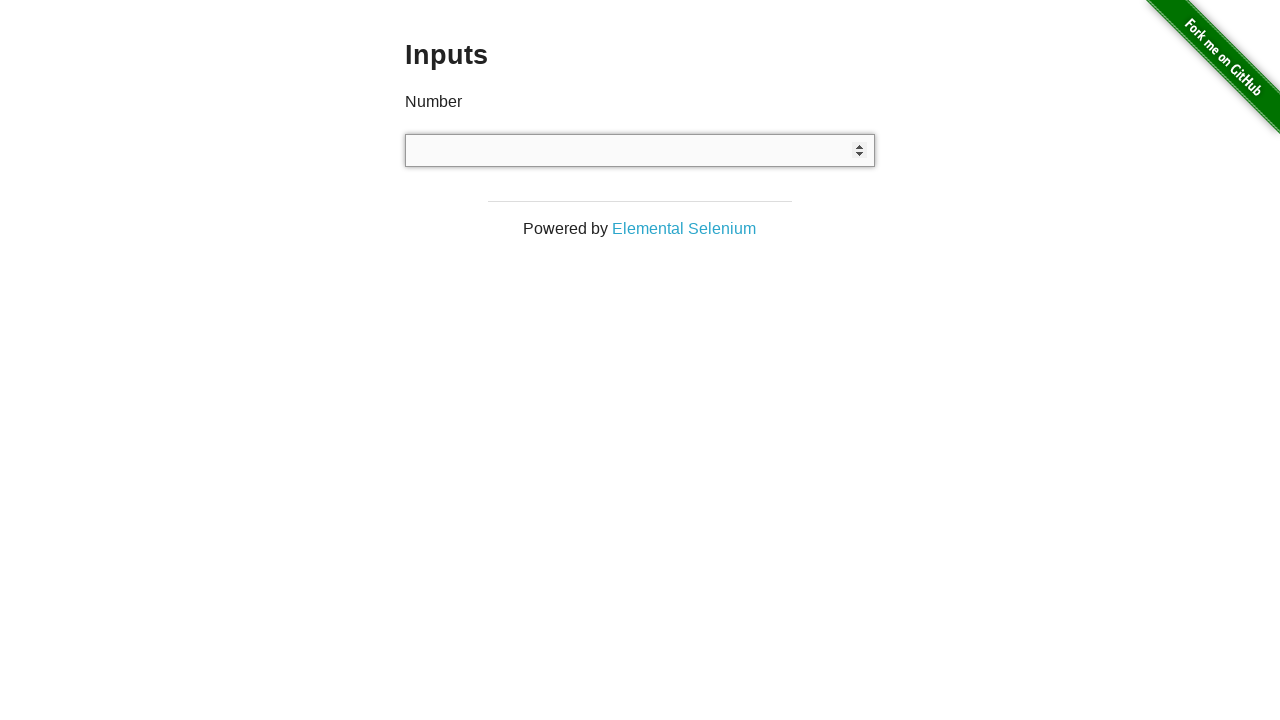

Entered random number 3879 into input field on input[type='number']
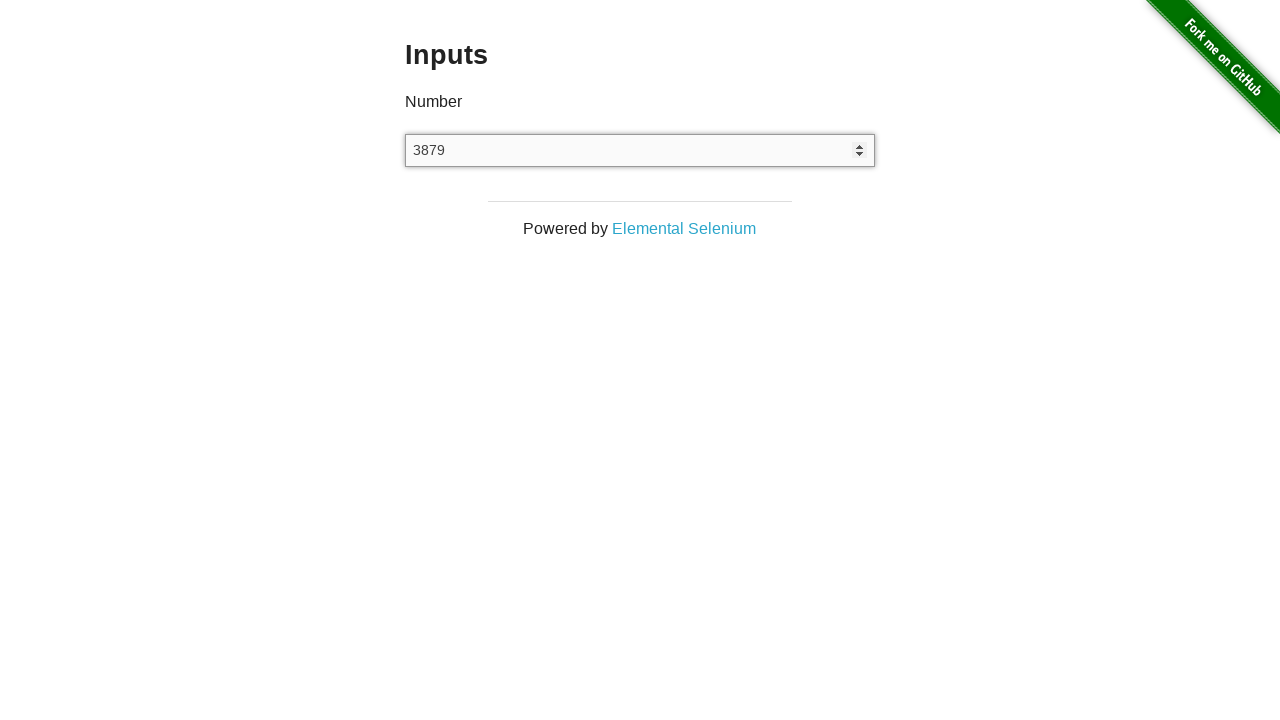

Cleared input field (iteration 6/10) on input[type='number']
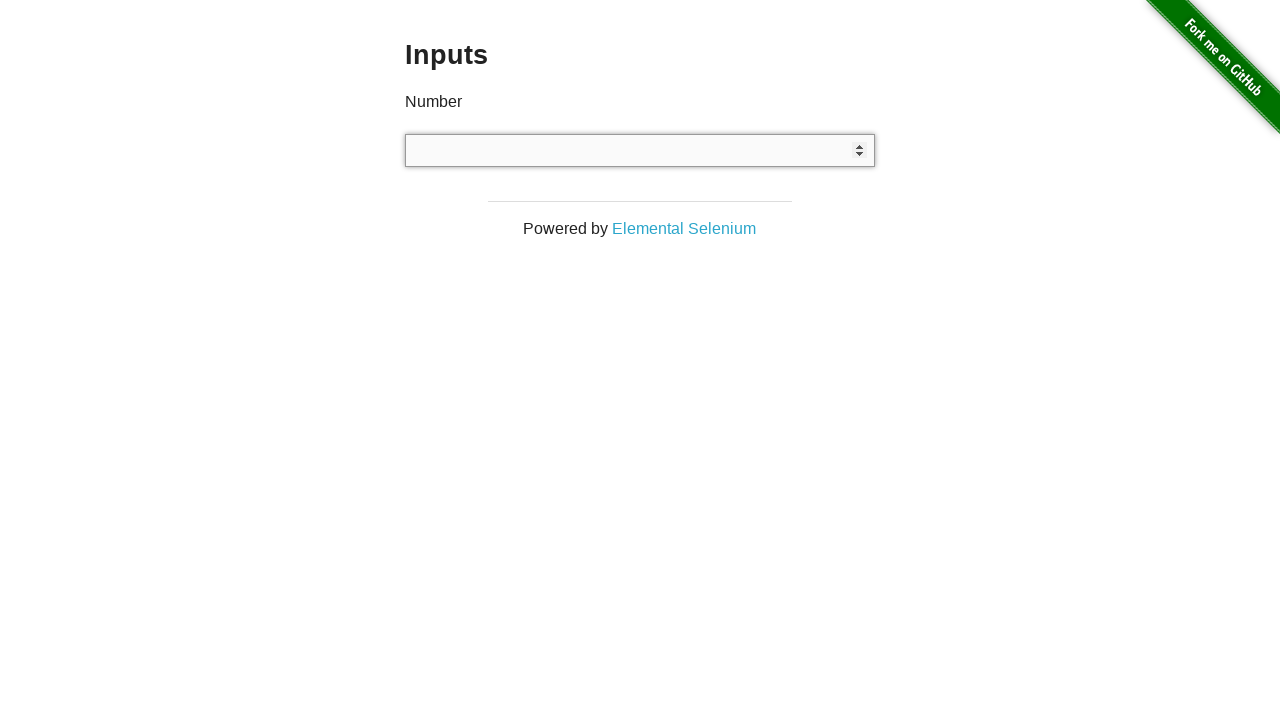

Entered random number 2958 into input field on input[type='number']
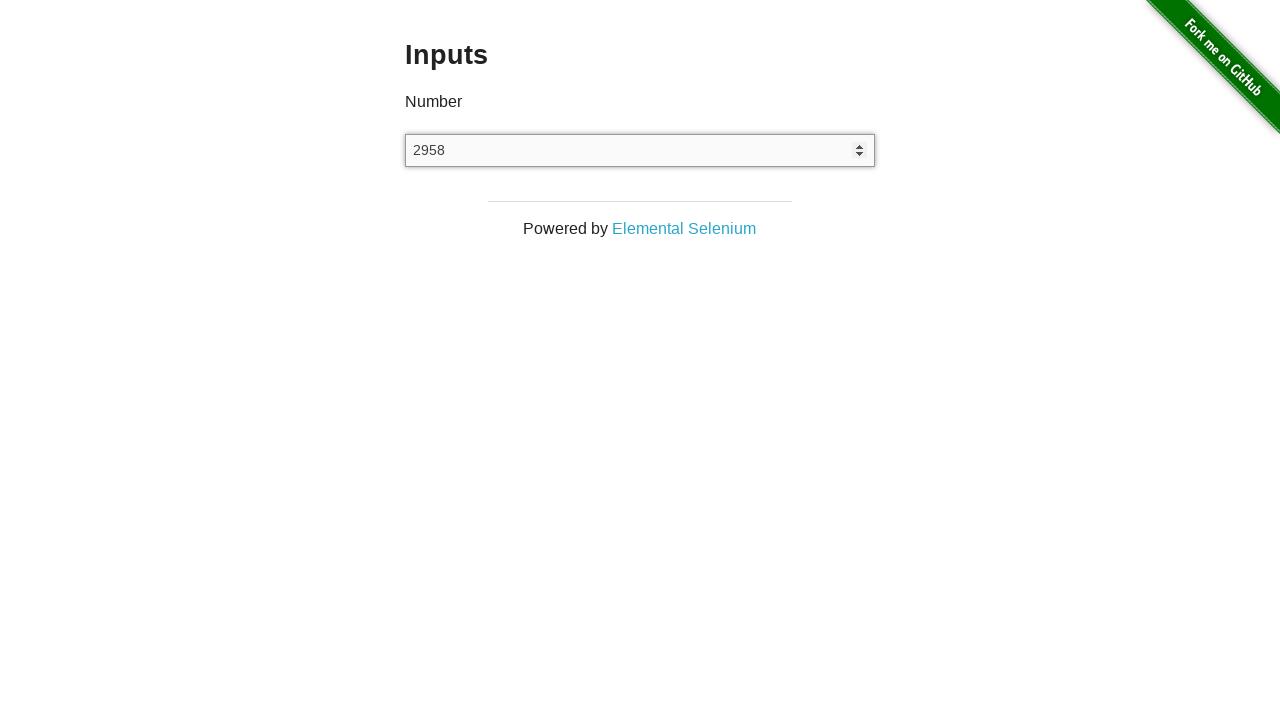

Cleared input field (iteration 7/10) on input[type='number']
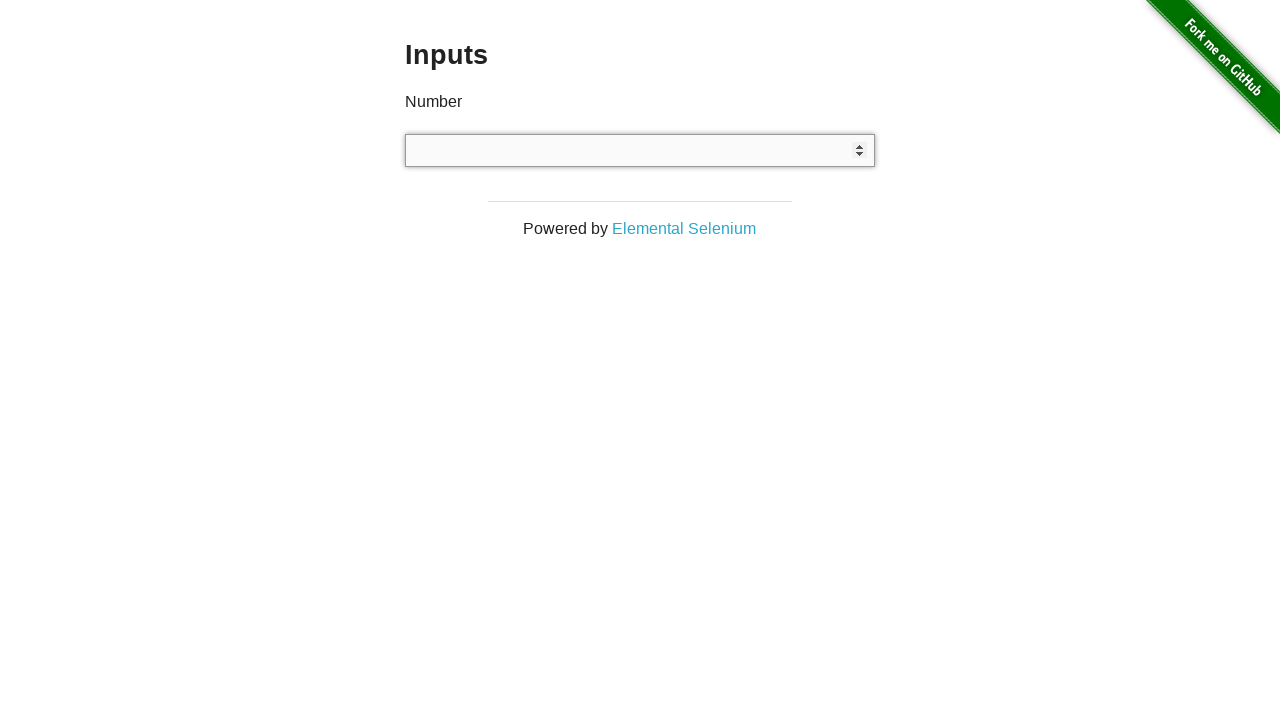

Entered random number 594 into input field on input[type='number']
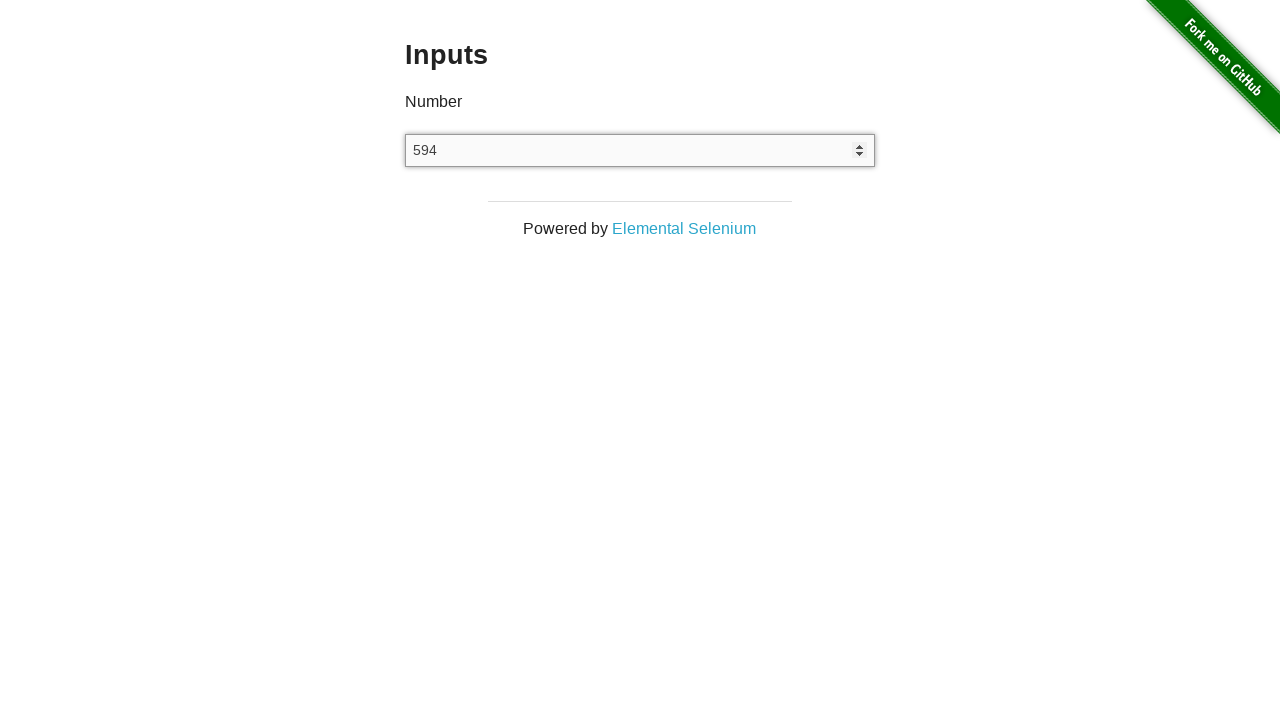

Cleared input field (iteration 8/10) on input[type='number']
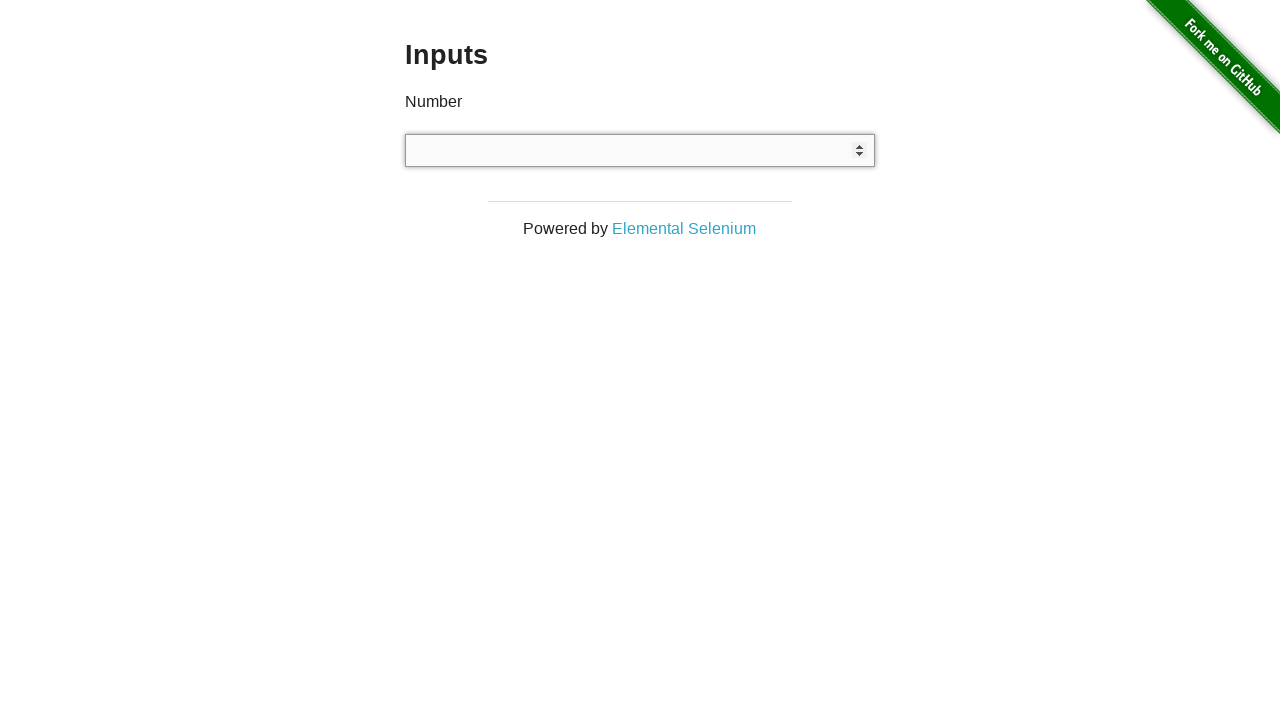

Entered random number 3551 into input field on input[type='number']
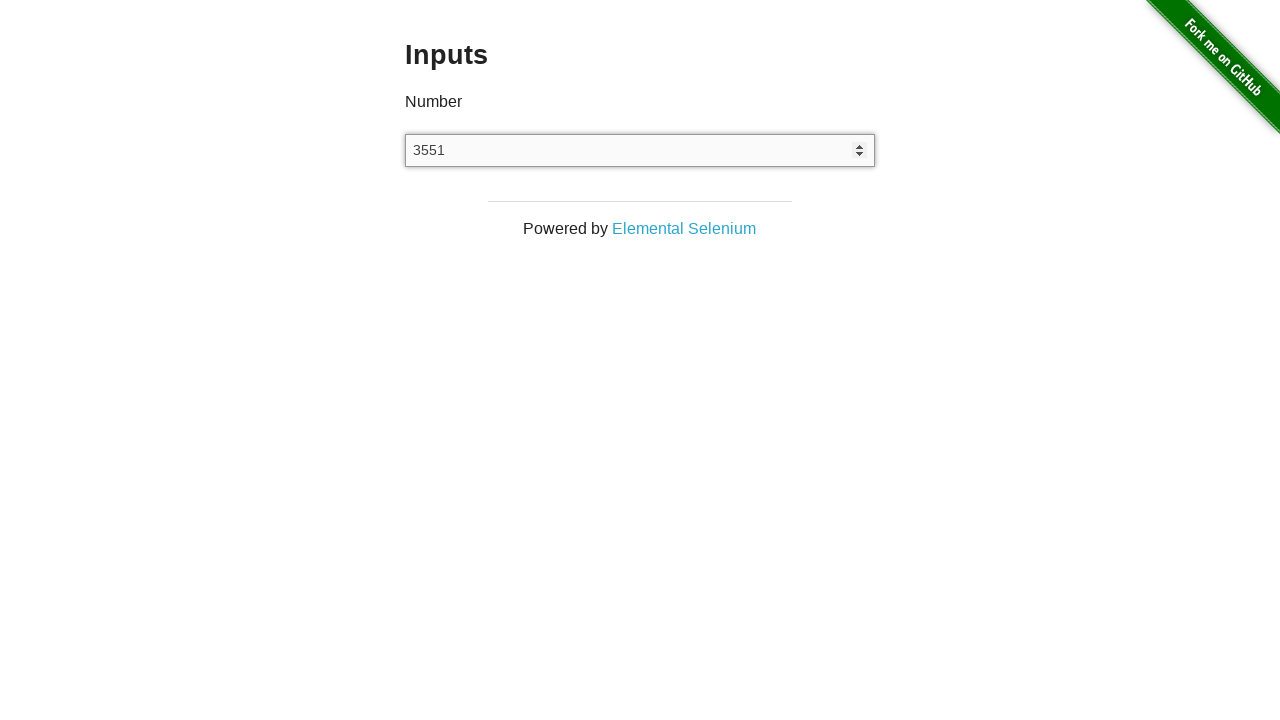

Cleared input field (iteration 9/10) on input[type='number']
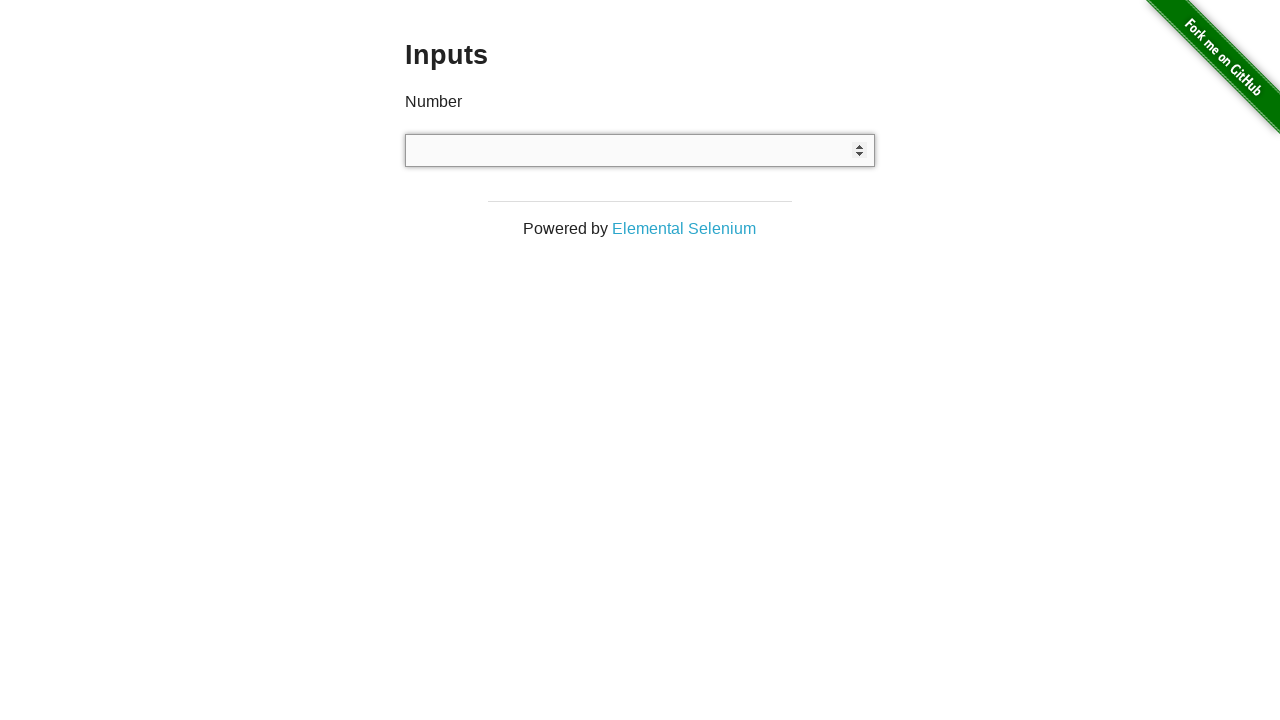

Entered random number 67 into input field on input[type='number']
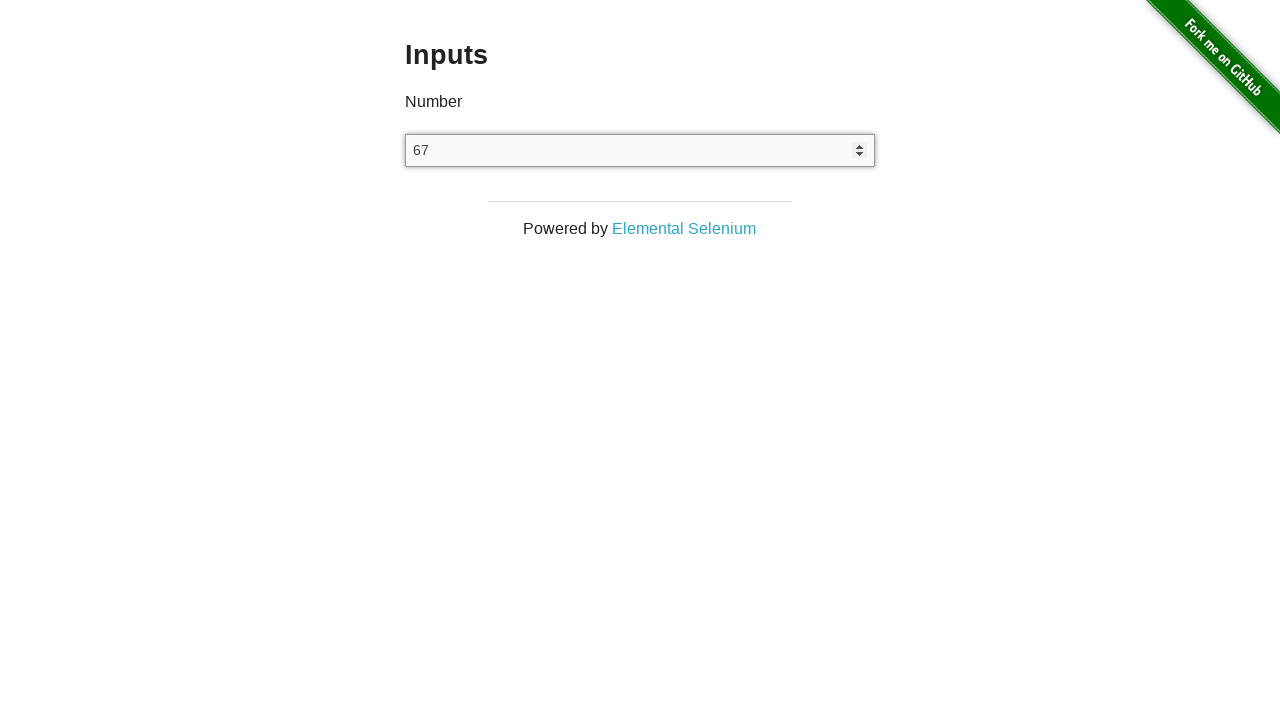

Cleared input field (iteration 10/10) on input[type='number']
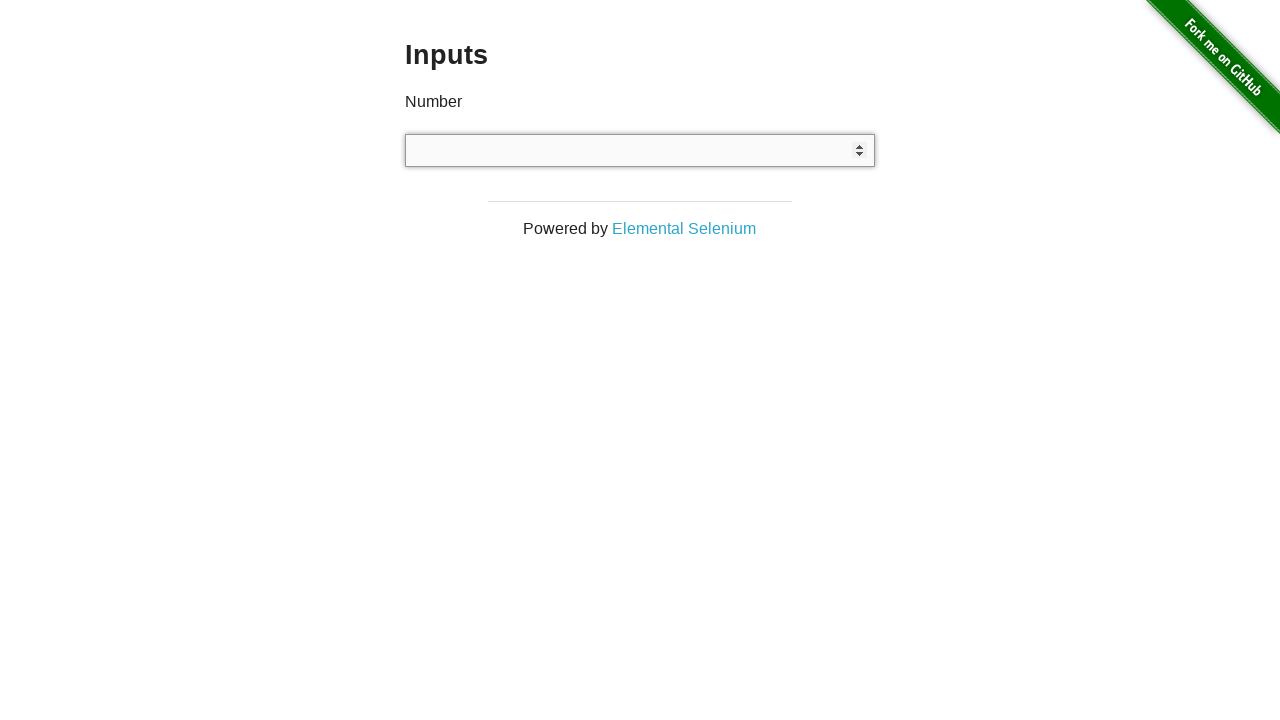

Entered random number 4142 into input field on input[type='number']
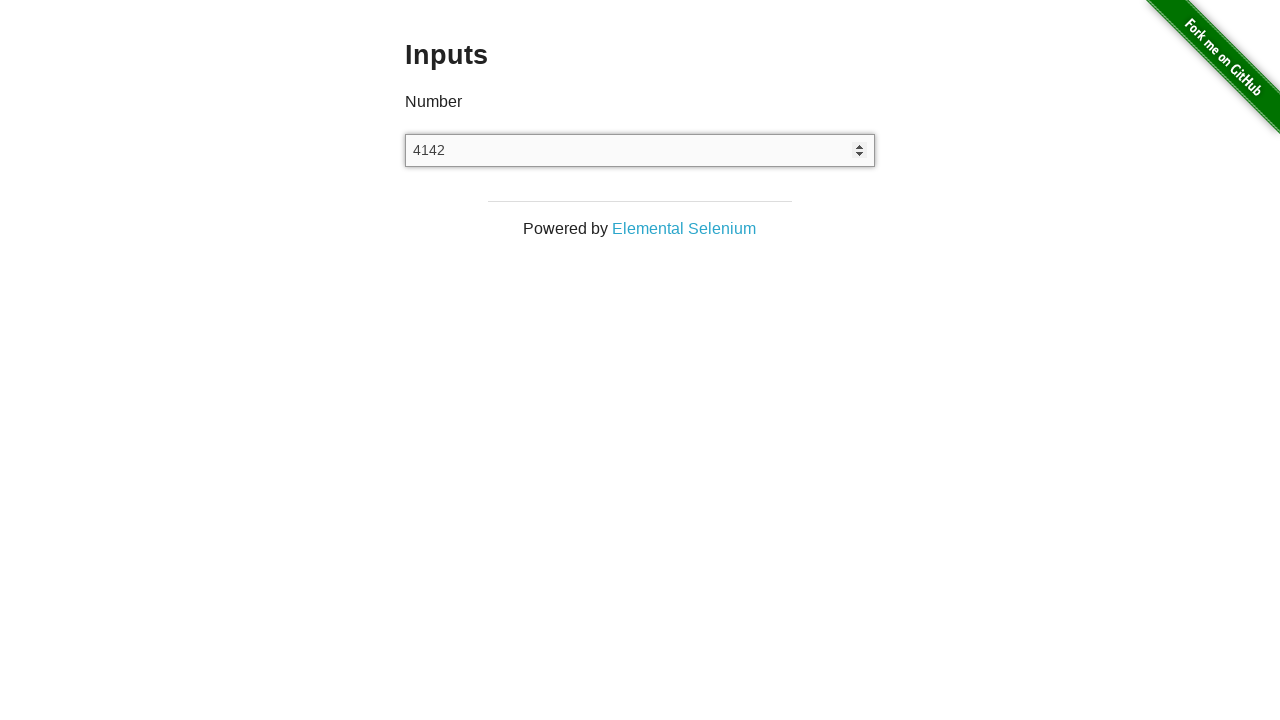

Cleared input field for negative test case on input[type='number']
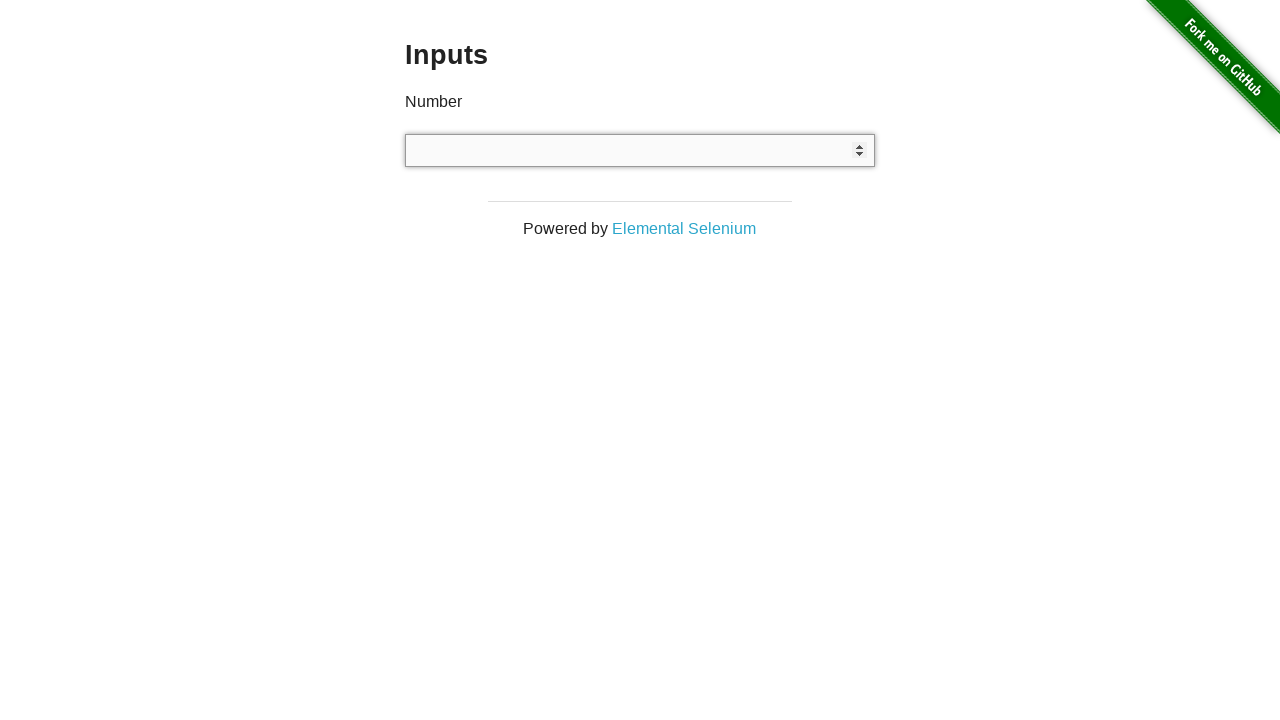

Entered test value 'abc' into input field
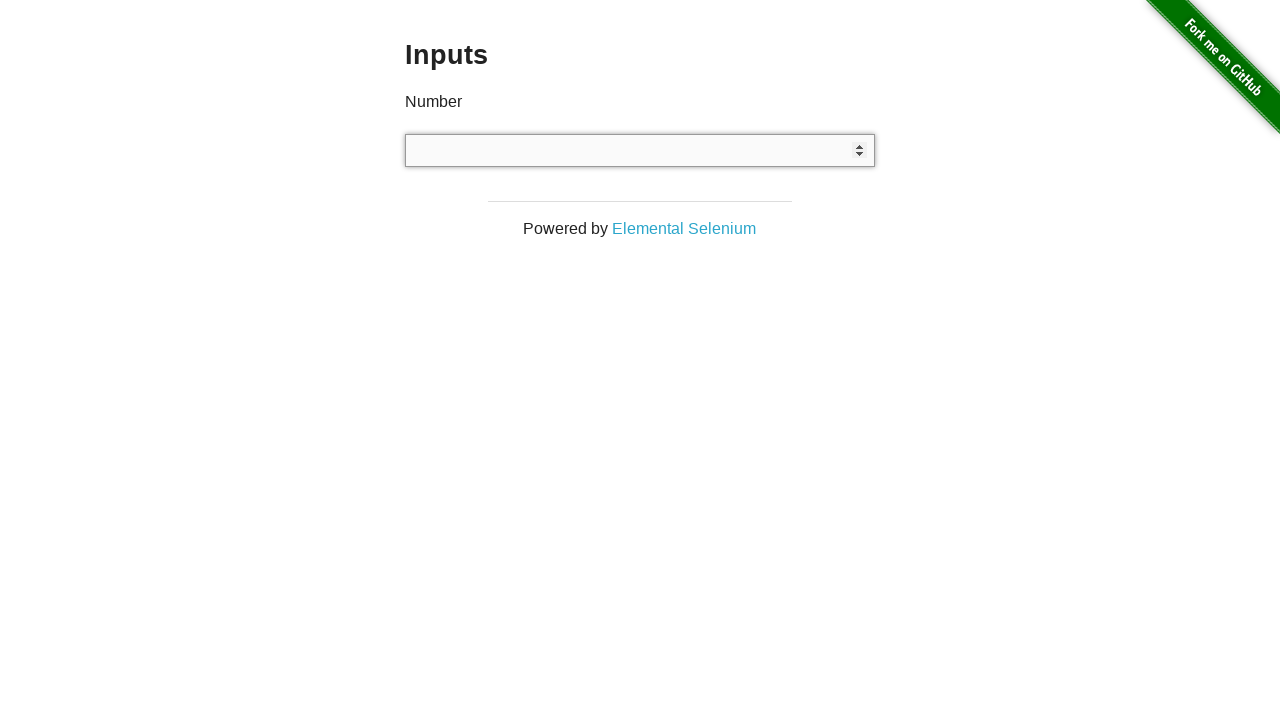

Cleared input field for negative test case on input[type='number']
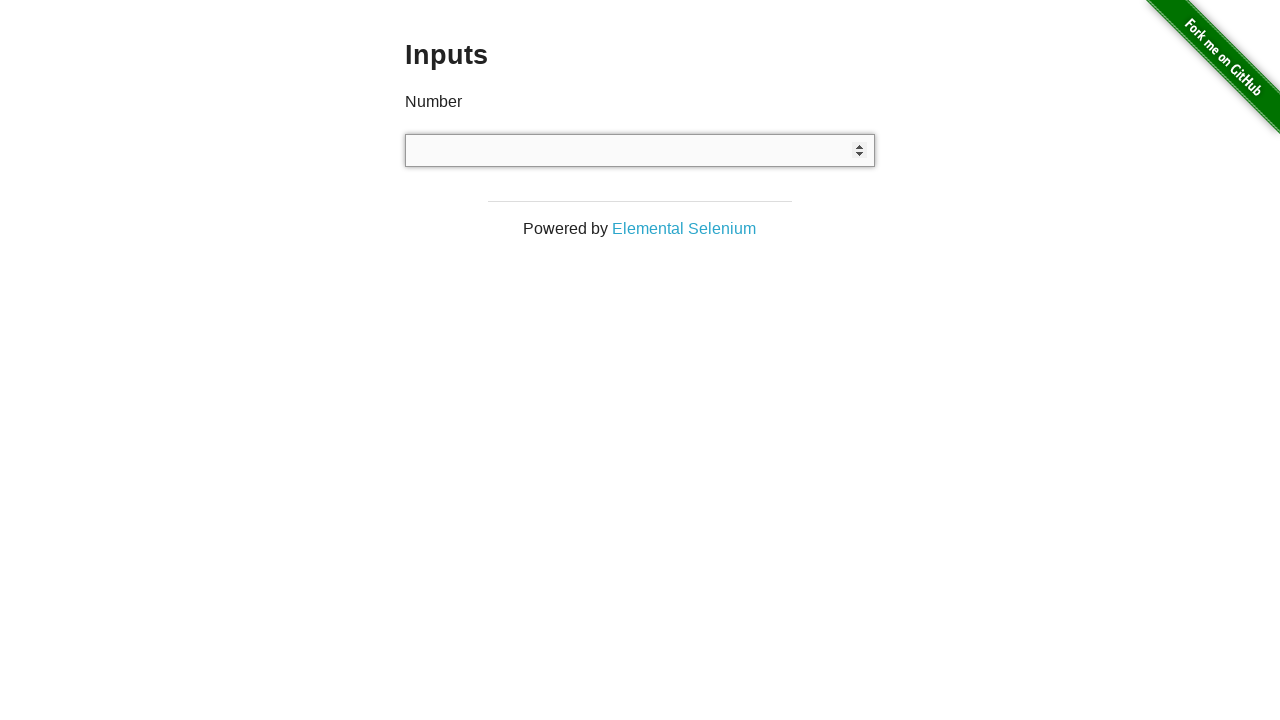

Entered test value '#$%' into input field
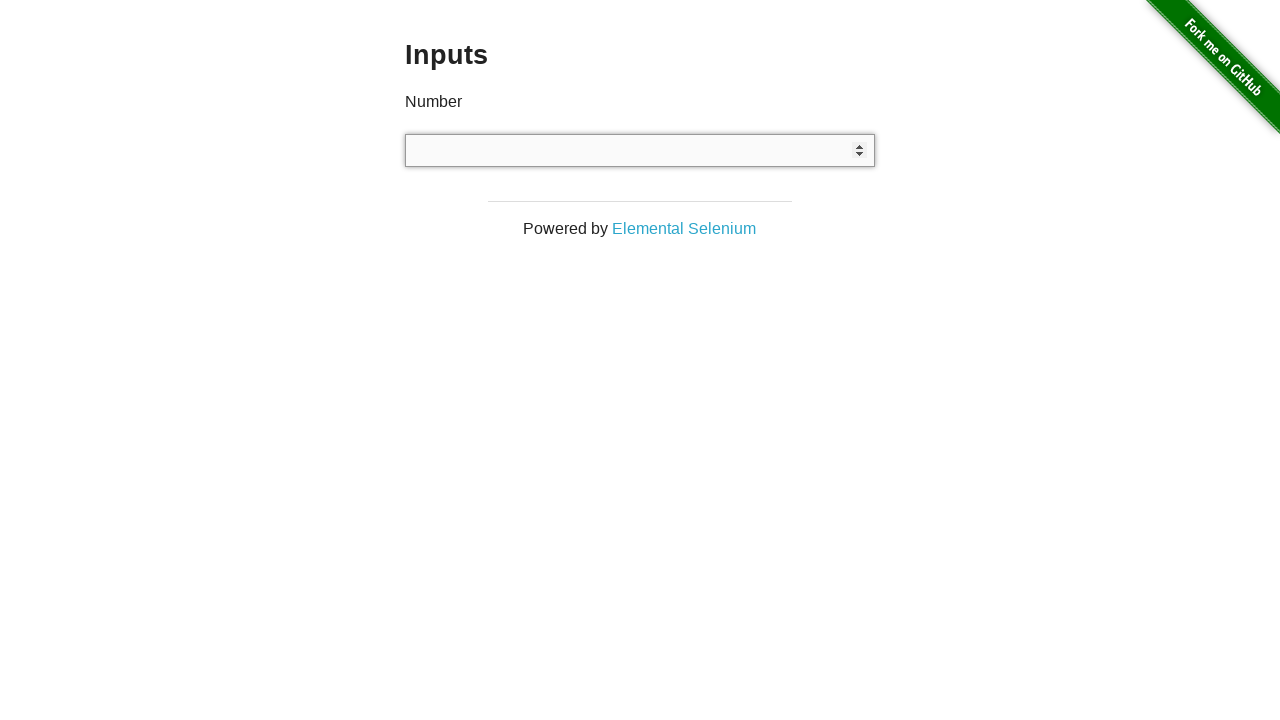

Cleared input field for negative test case on input[type='number']
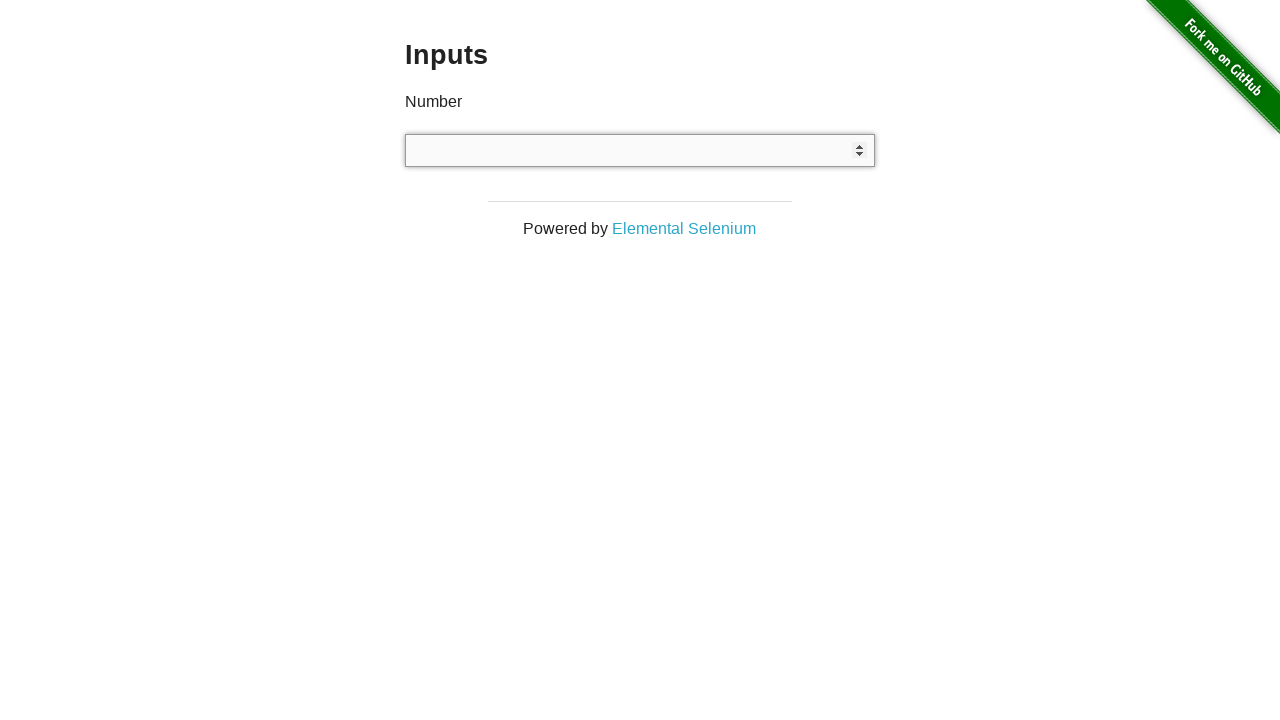

Entered test value ' 123' into input field
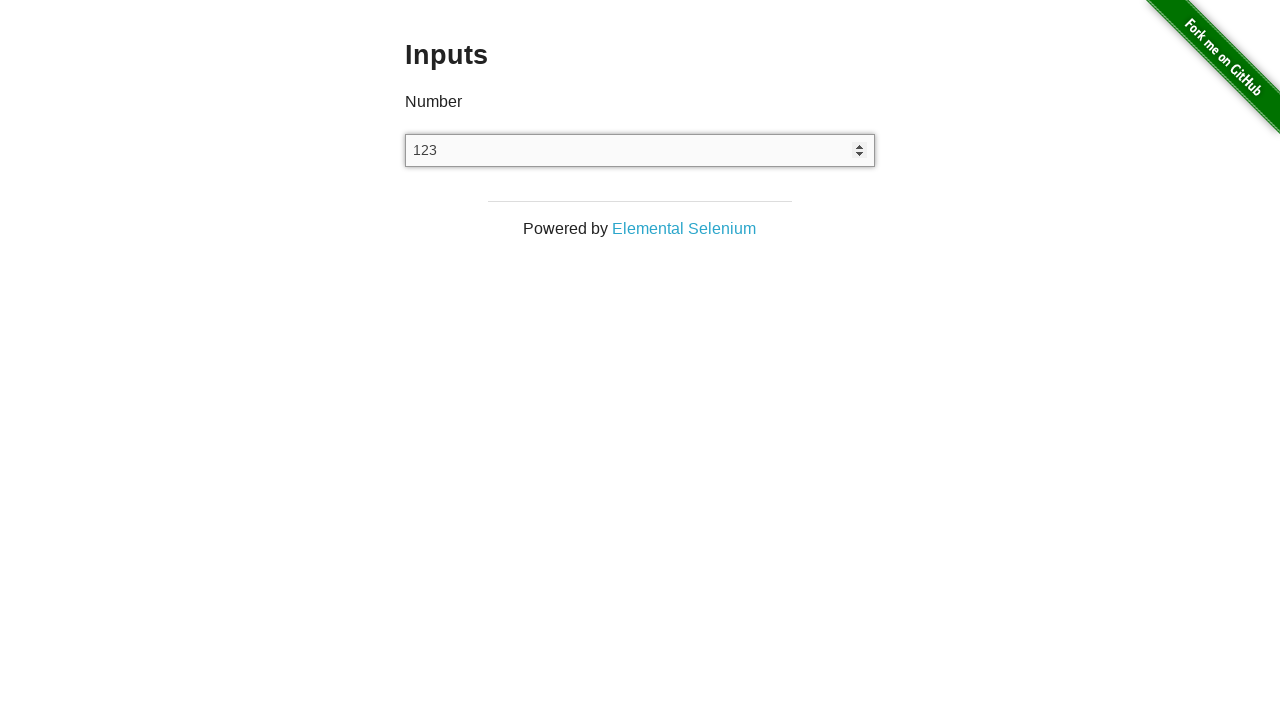

Cleared input field for negative test case on input[type='number']
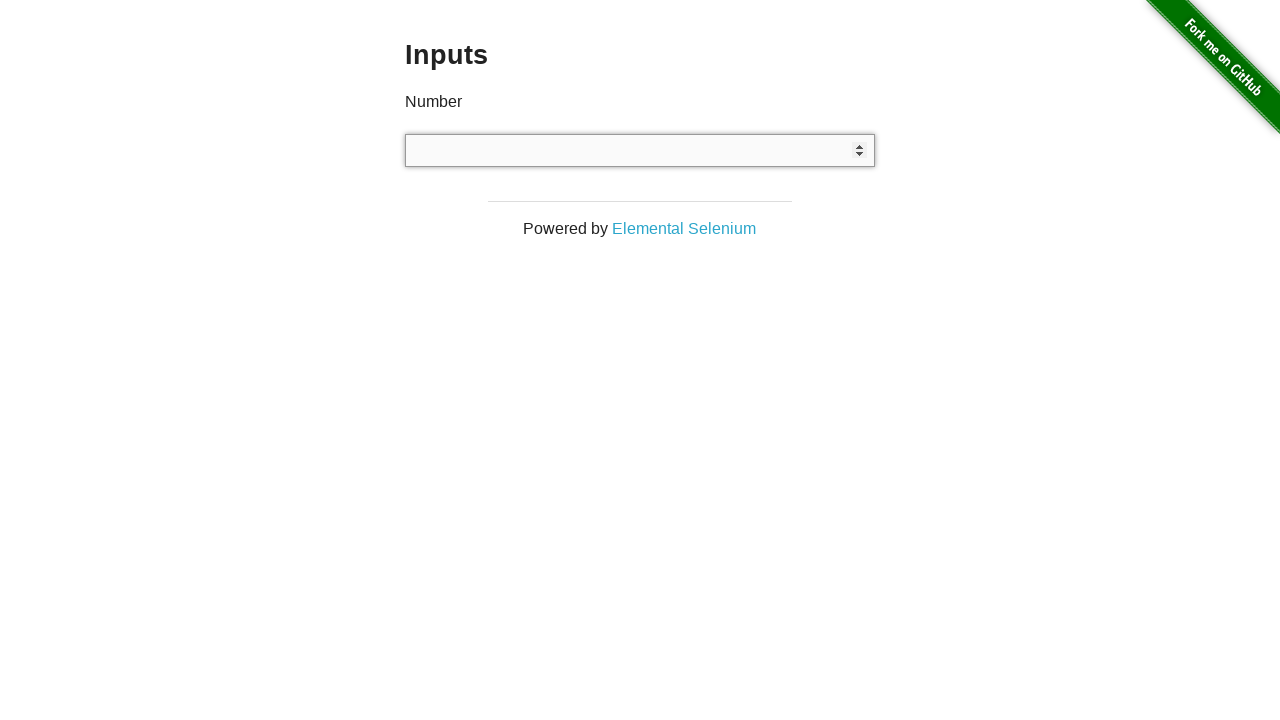

Entered test value '123 ' into input field
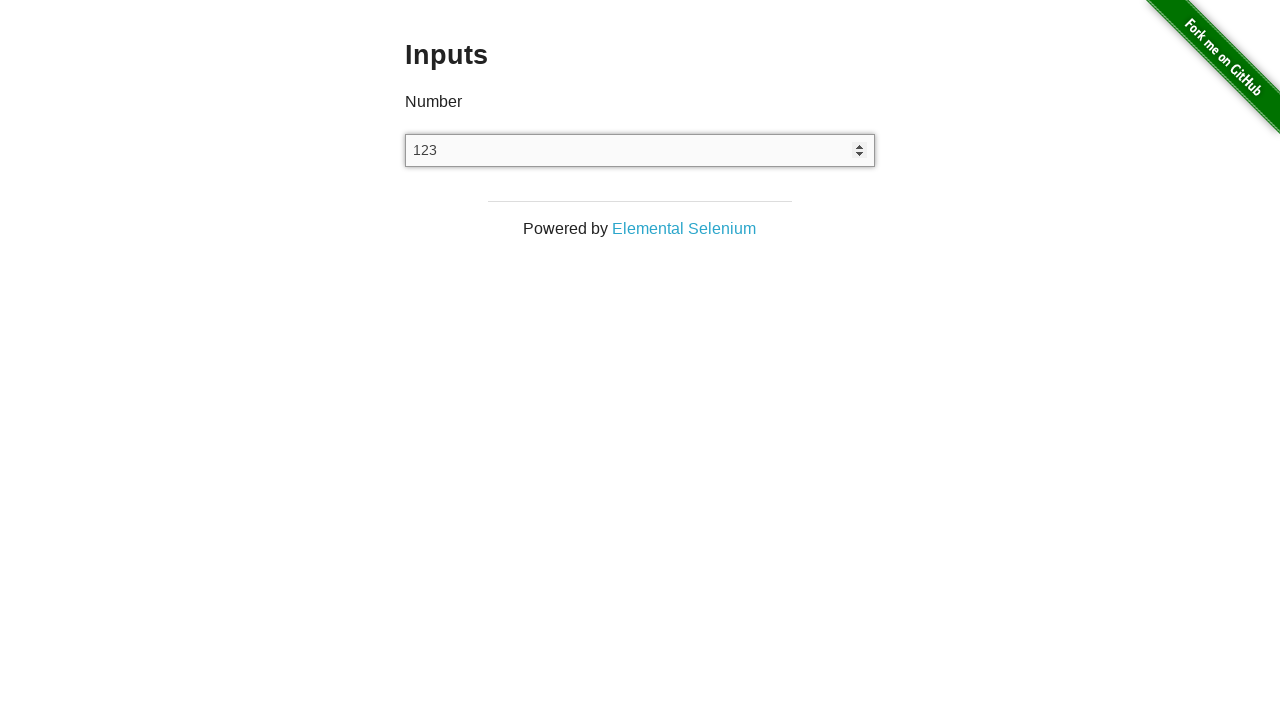

Cleared input field for negative test case on input[type='number']
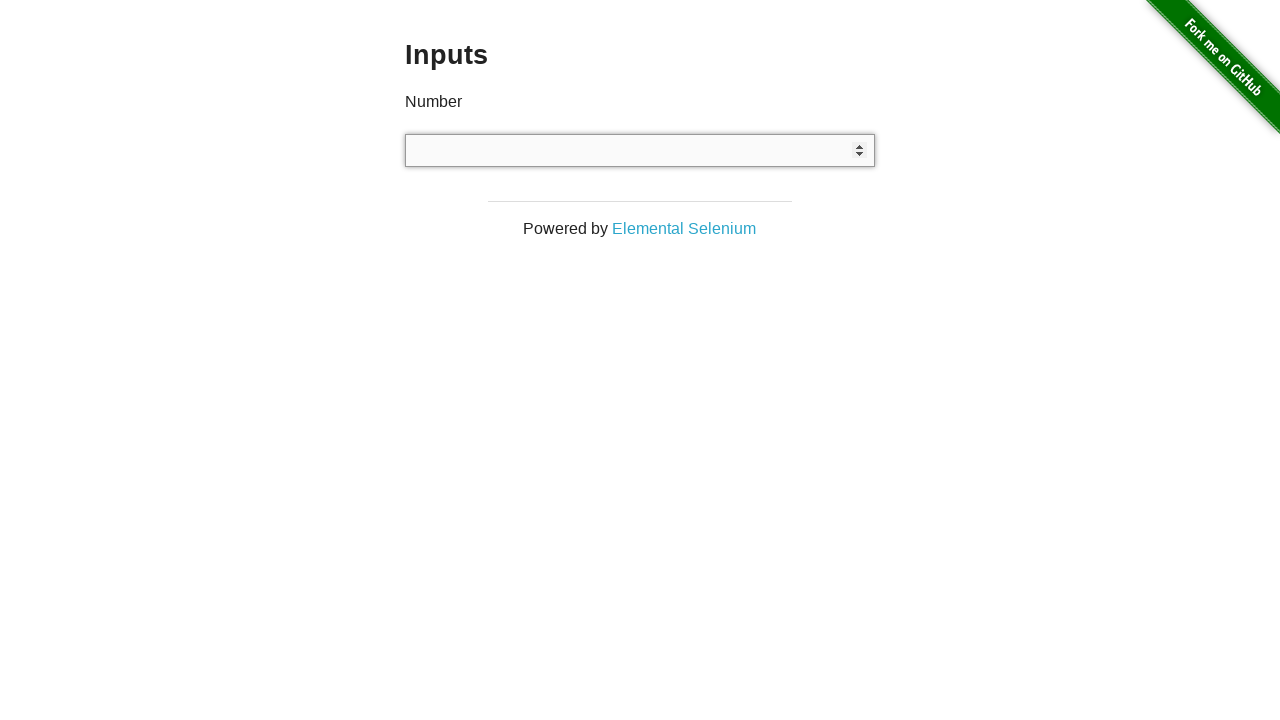

Entered test value '123abc' into input field
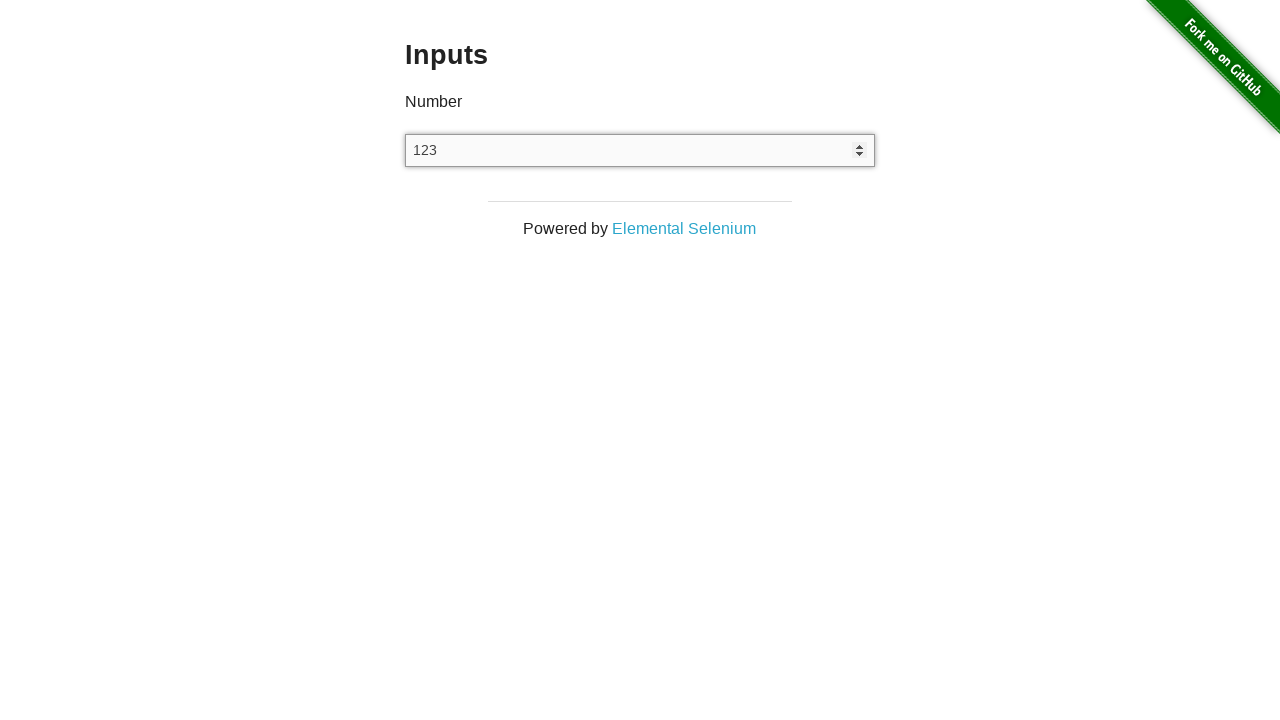

Cleared input field for negative test case on input[type='number']
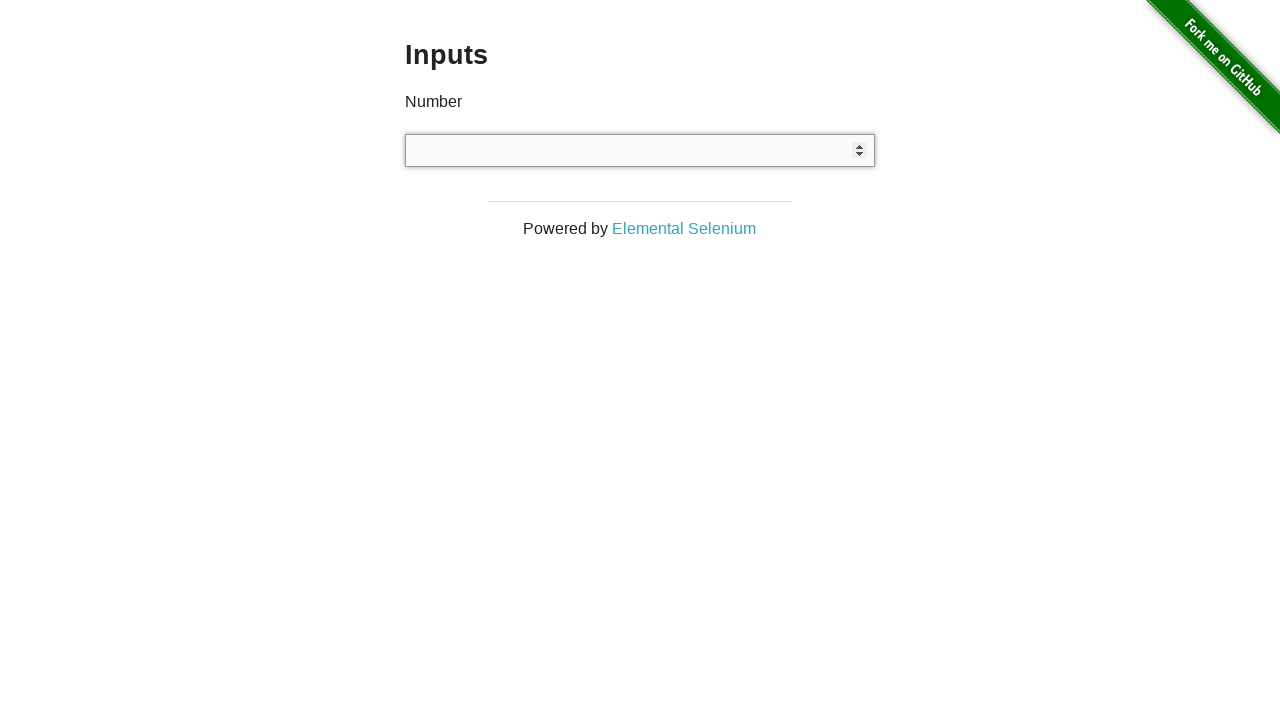

Entered test value '' into input field
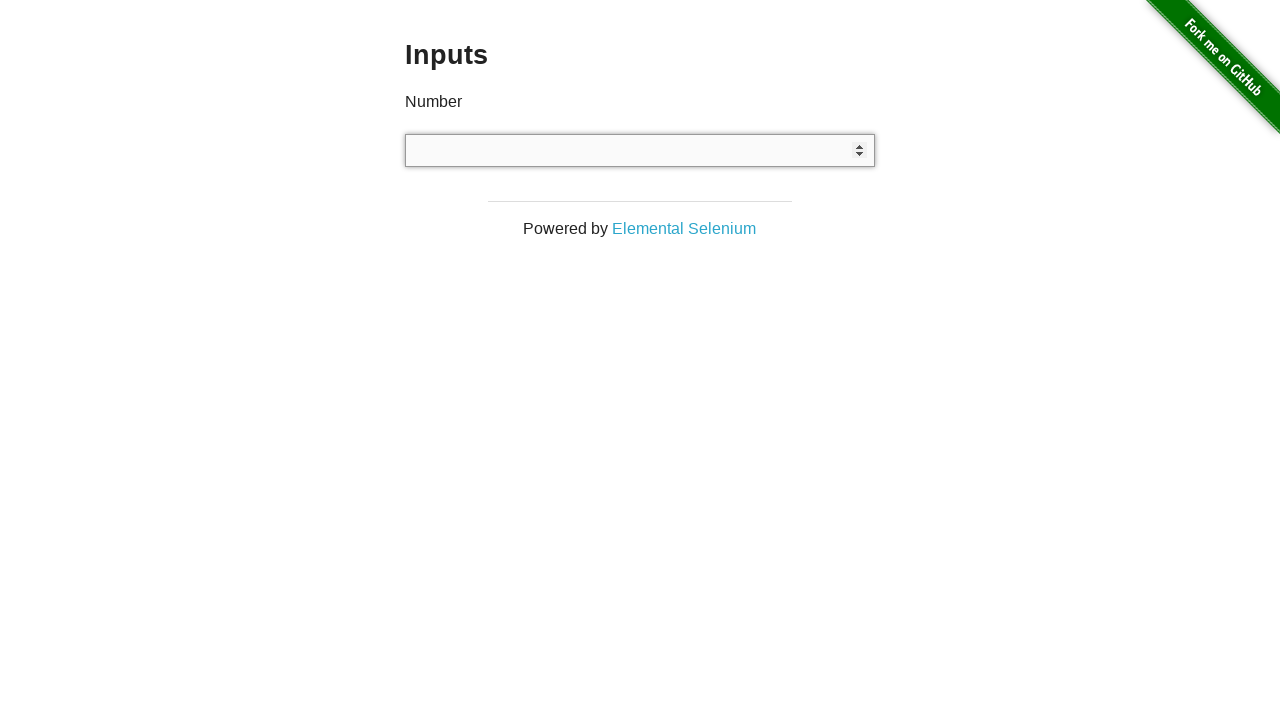

Cleared input field for negative test case on input[type='number']
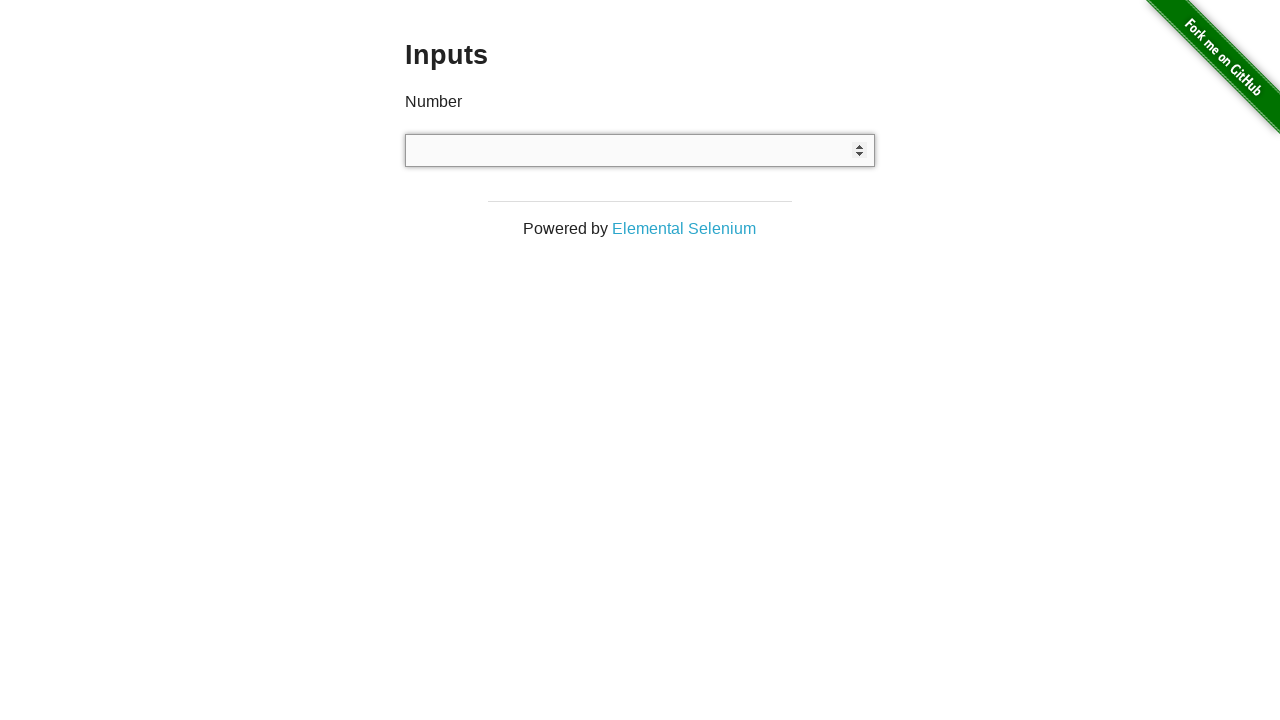

Entered test value '   ' into input field
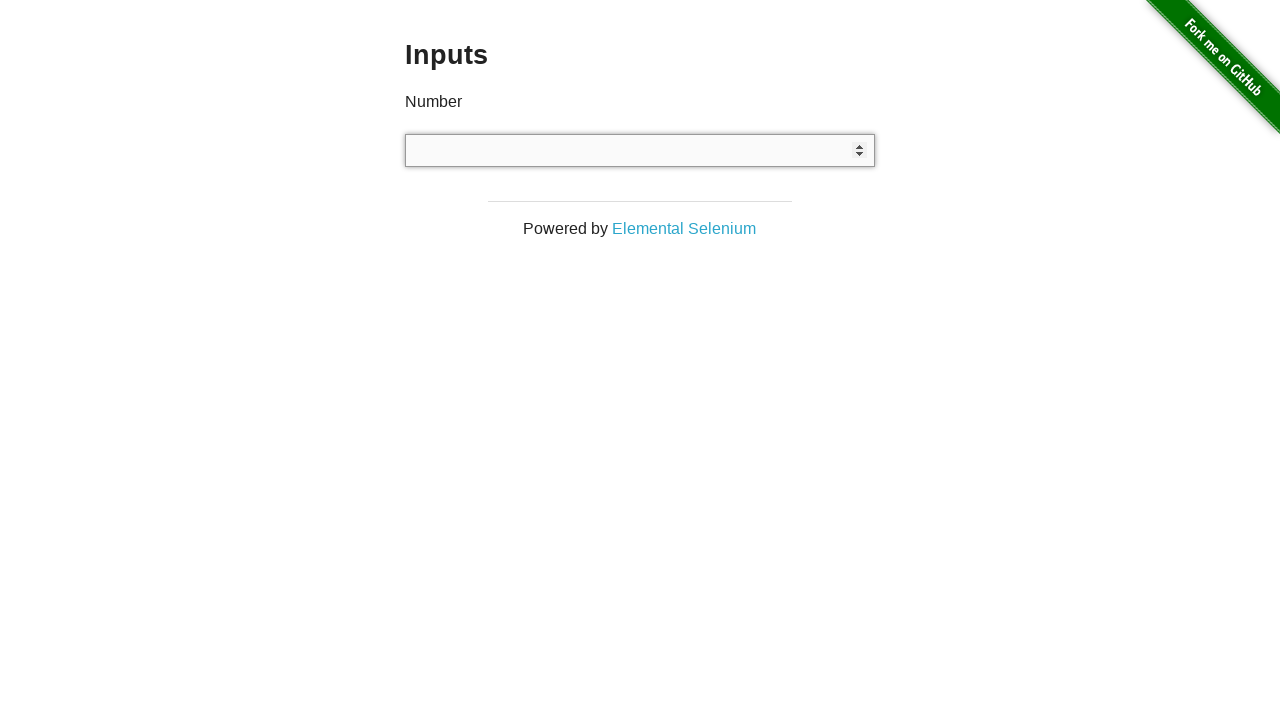

Cleared input field for negative test case on input[type='number']
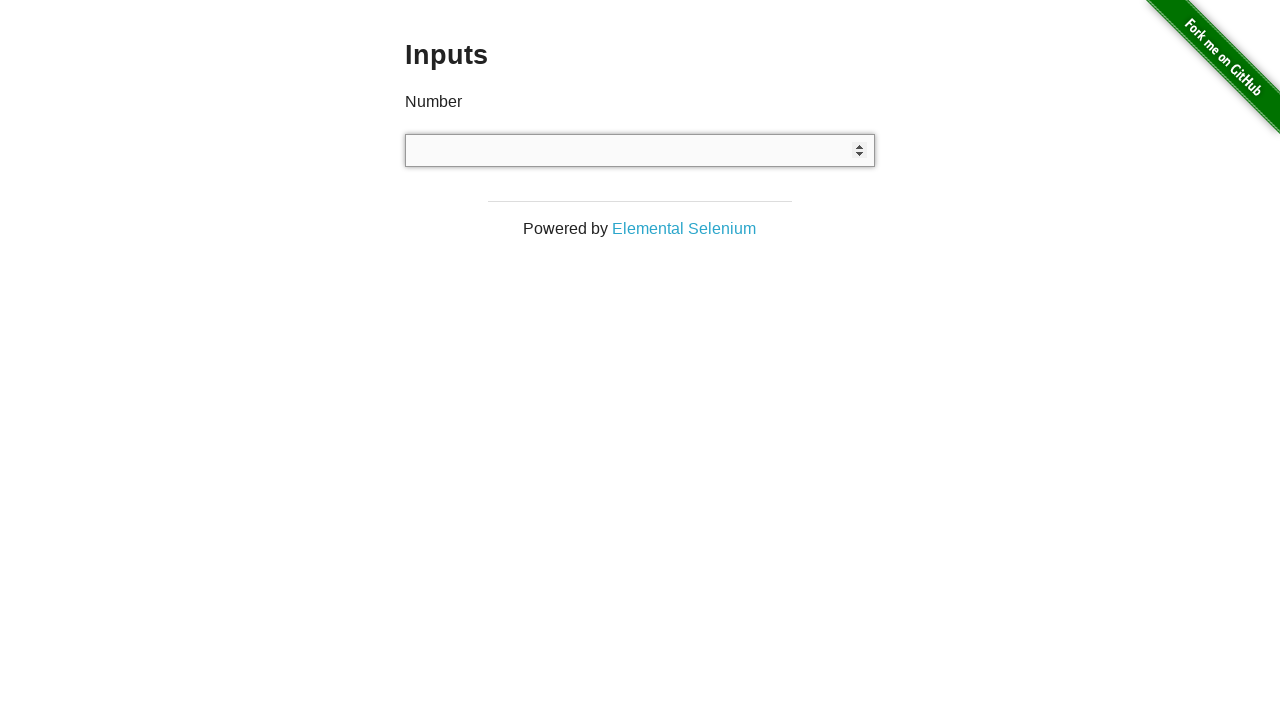

Entered test value '-123' into input field
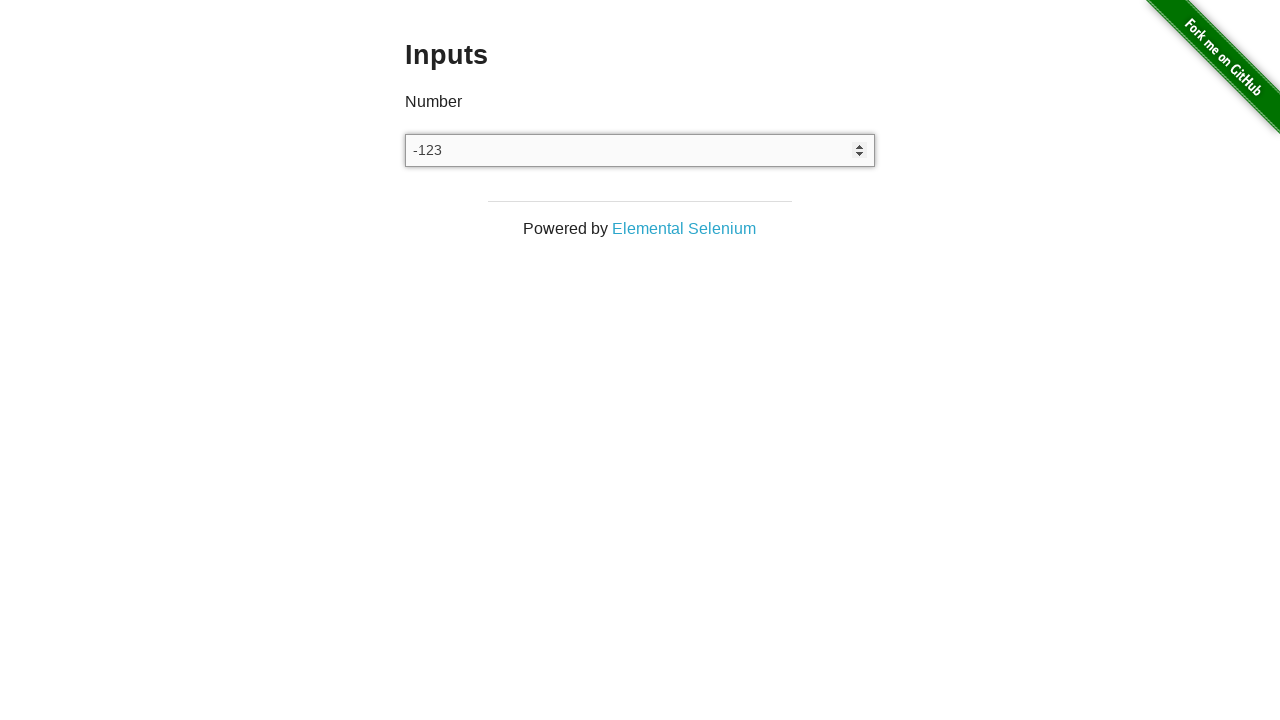

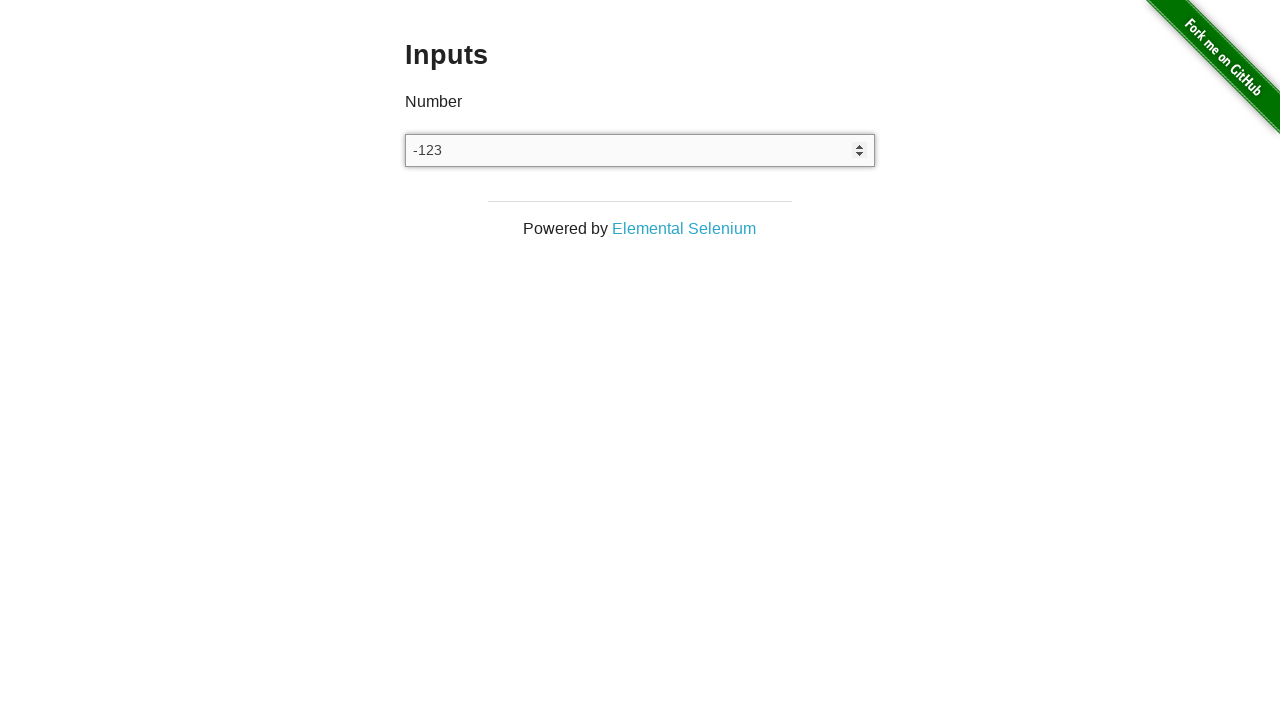